Tests a sample todo application by adding 5 new items to the list, then marking all 10 items (5 existing + 5 new) as completed by clicking their checkboxes, and verifying the remaining items count updates correctly.

Starting URL: https://lambdatest.github.io/sample-todo-app/

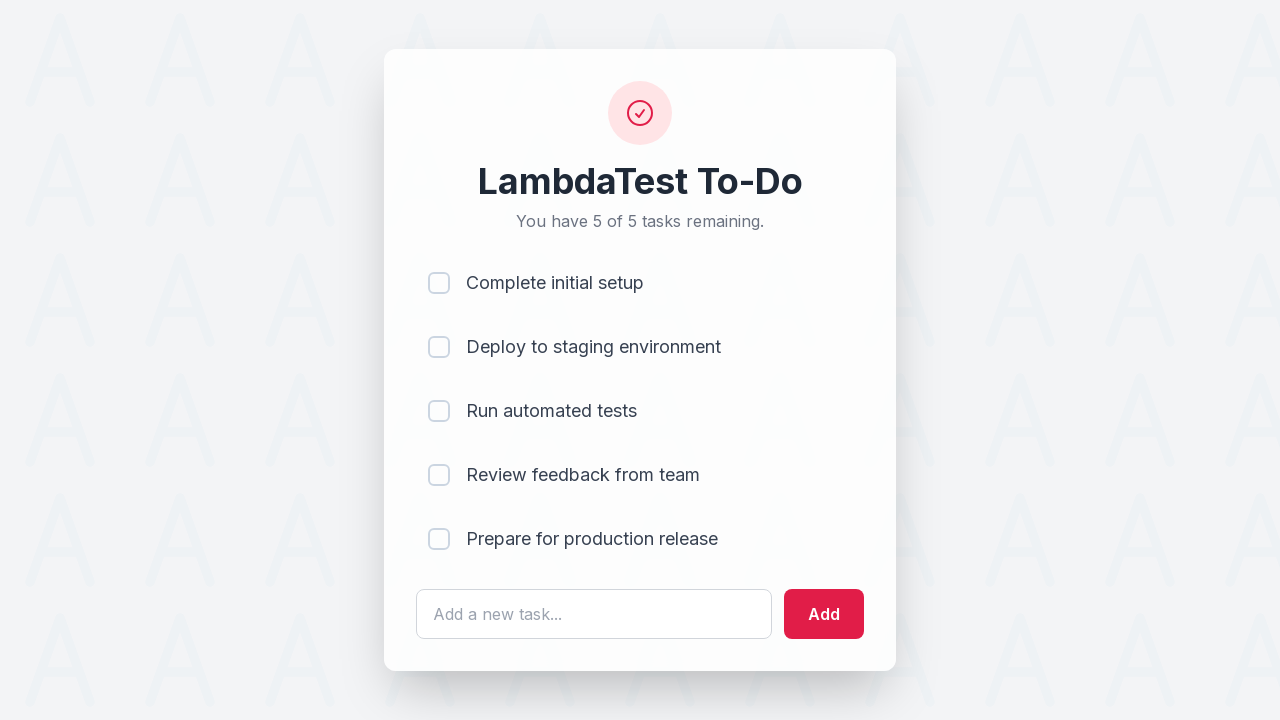

Waited 2 seconds for page to load
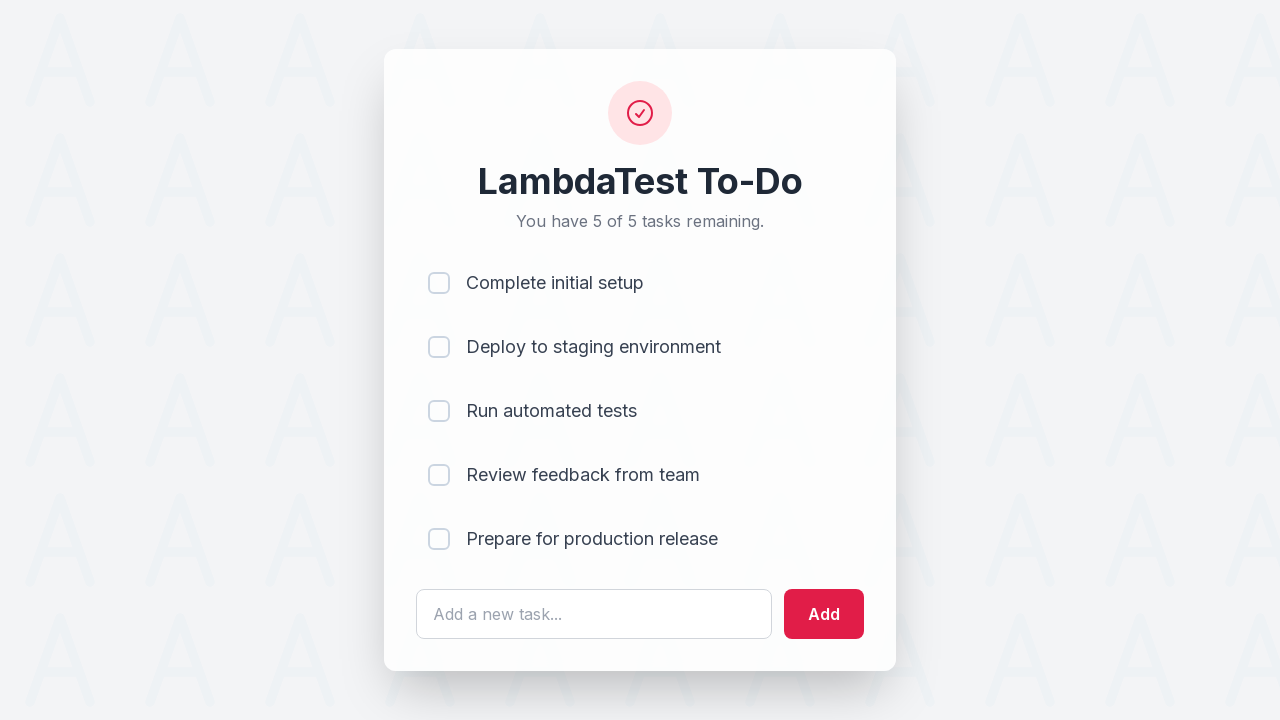

Located the todo text input field
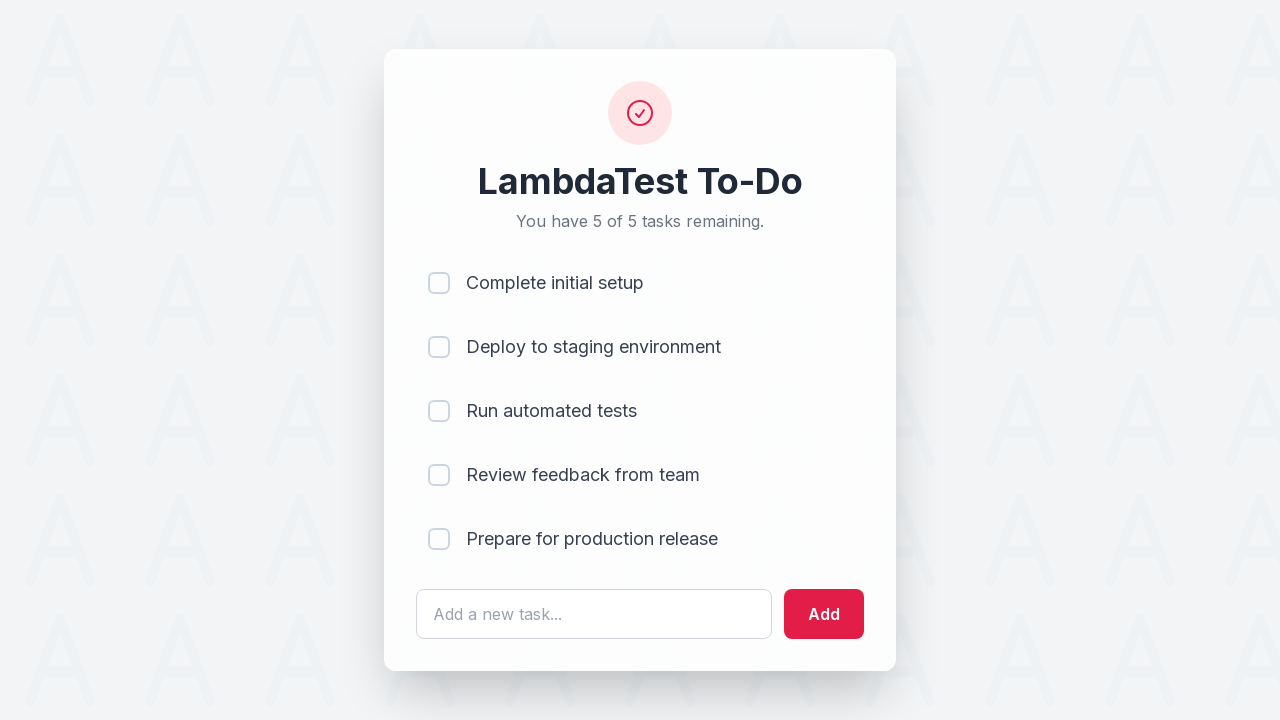

Clicked text field to add item 1 at (594, 614) on #sampletodotext
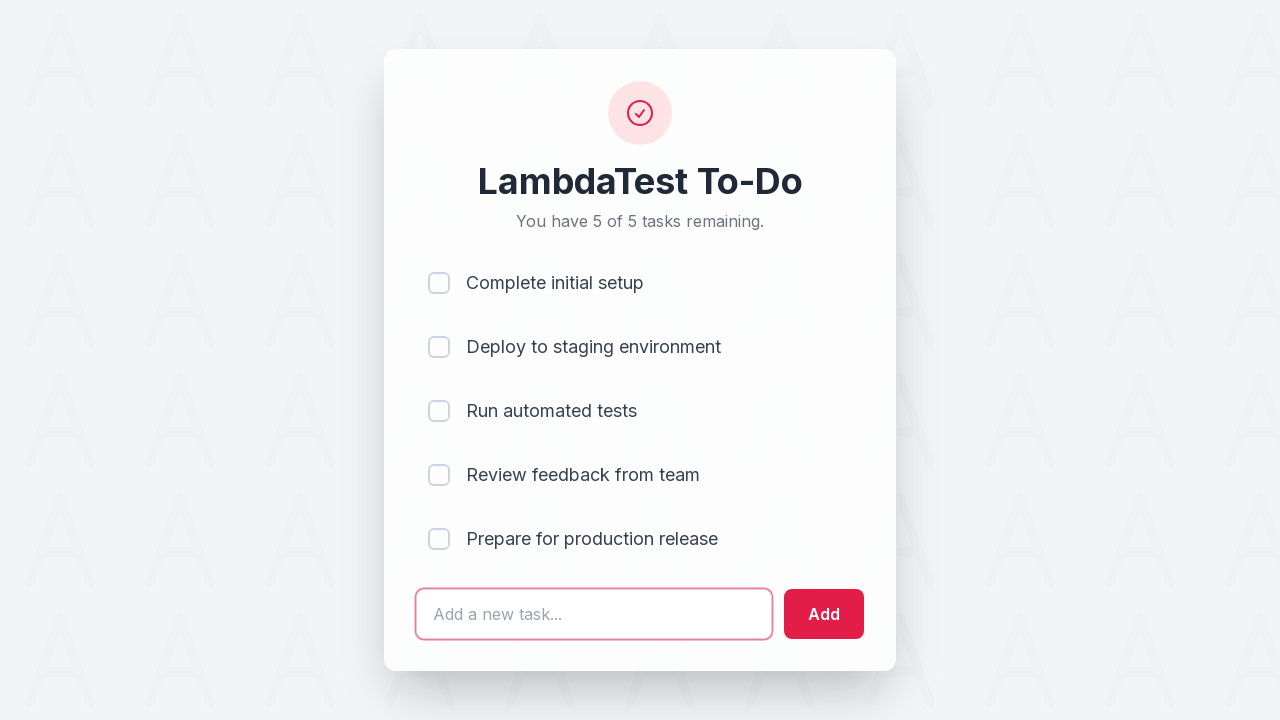

Filled text field with 'Adding a new item 1' on #sampletodotext
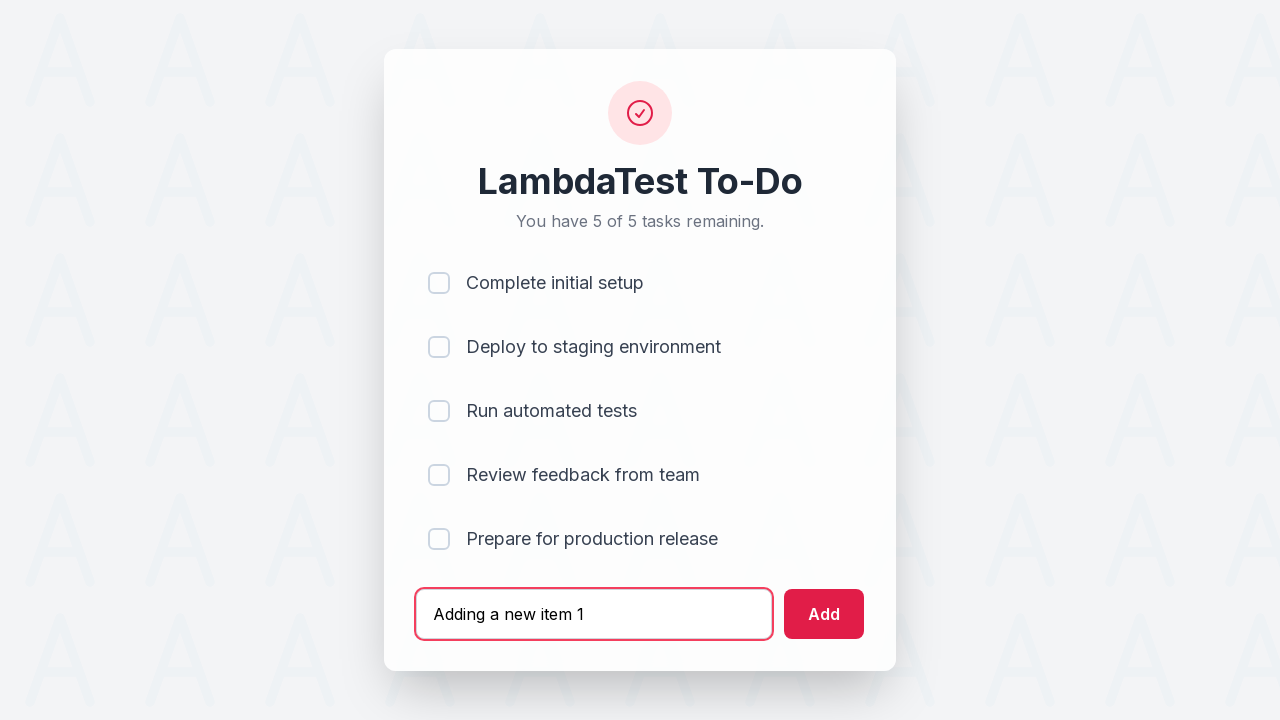

Pressed Enter to add item 1 to the list on #sampletodotext
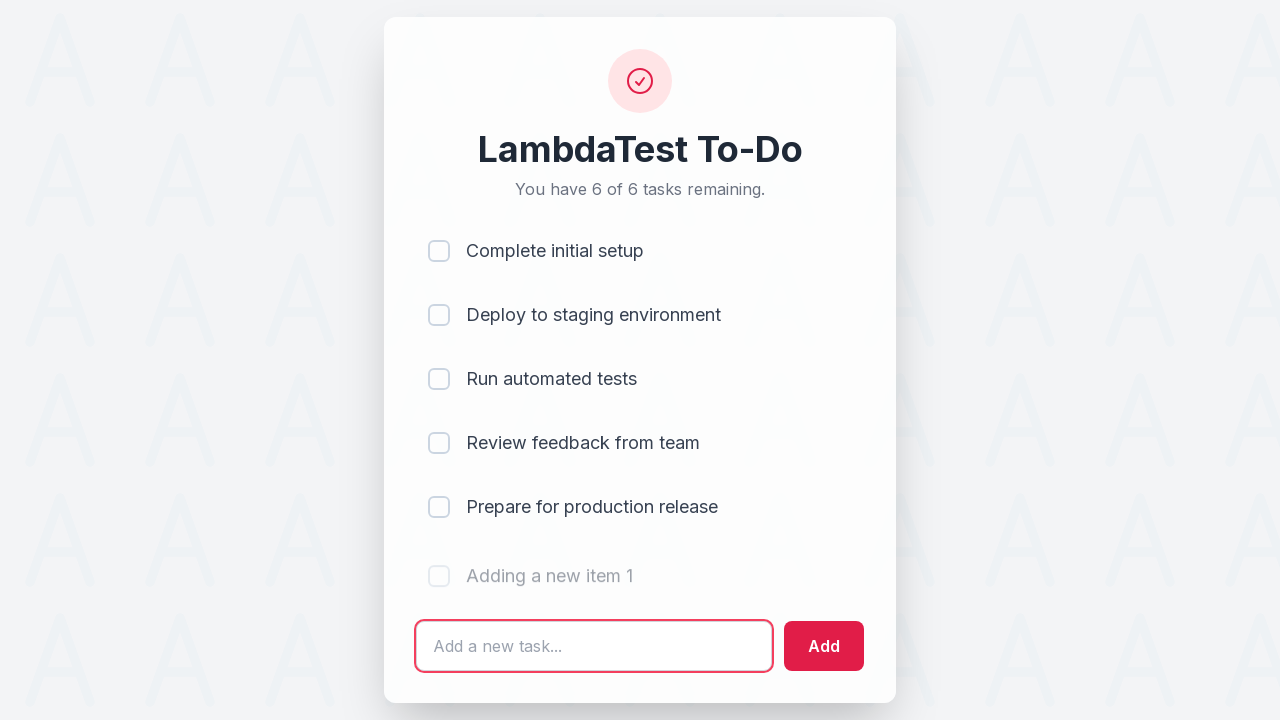

Waited 1 second for item to be added
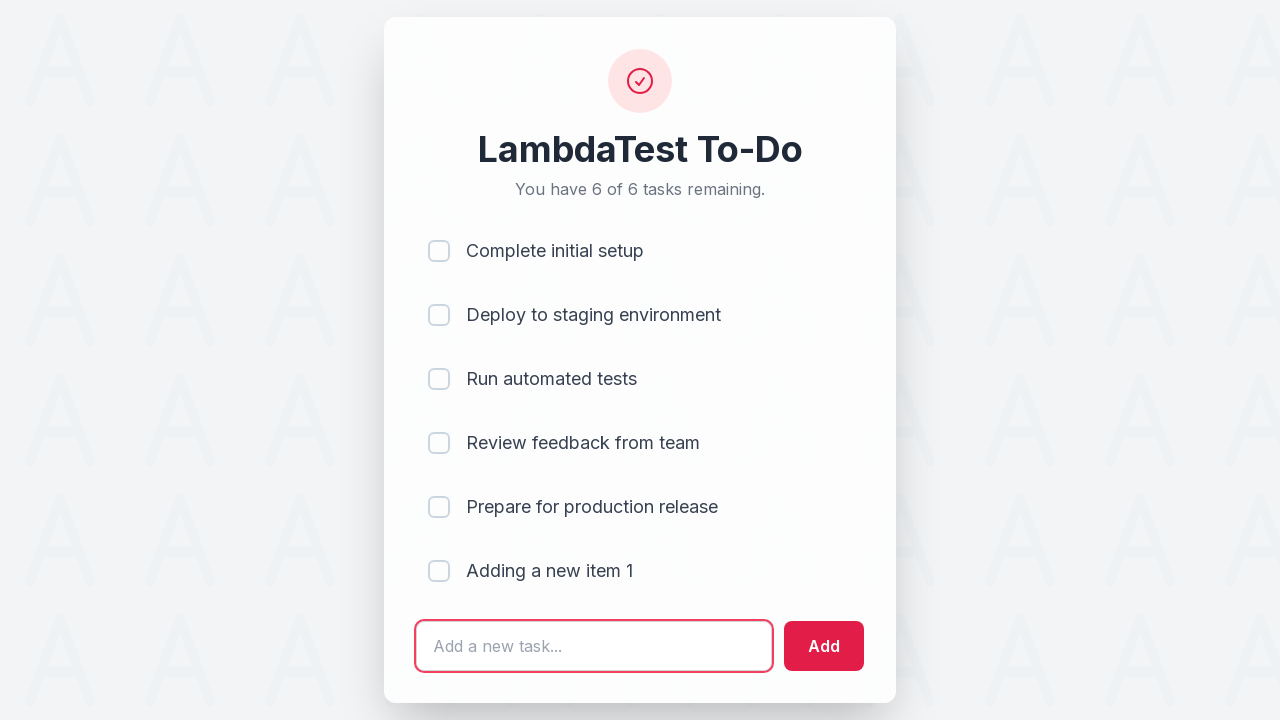

Clicked text field to add item 2 at (594, 646) on #sampletodotext
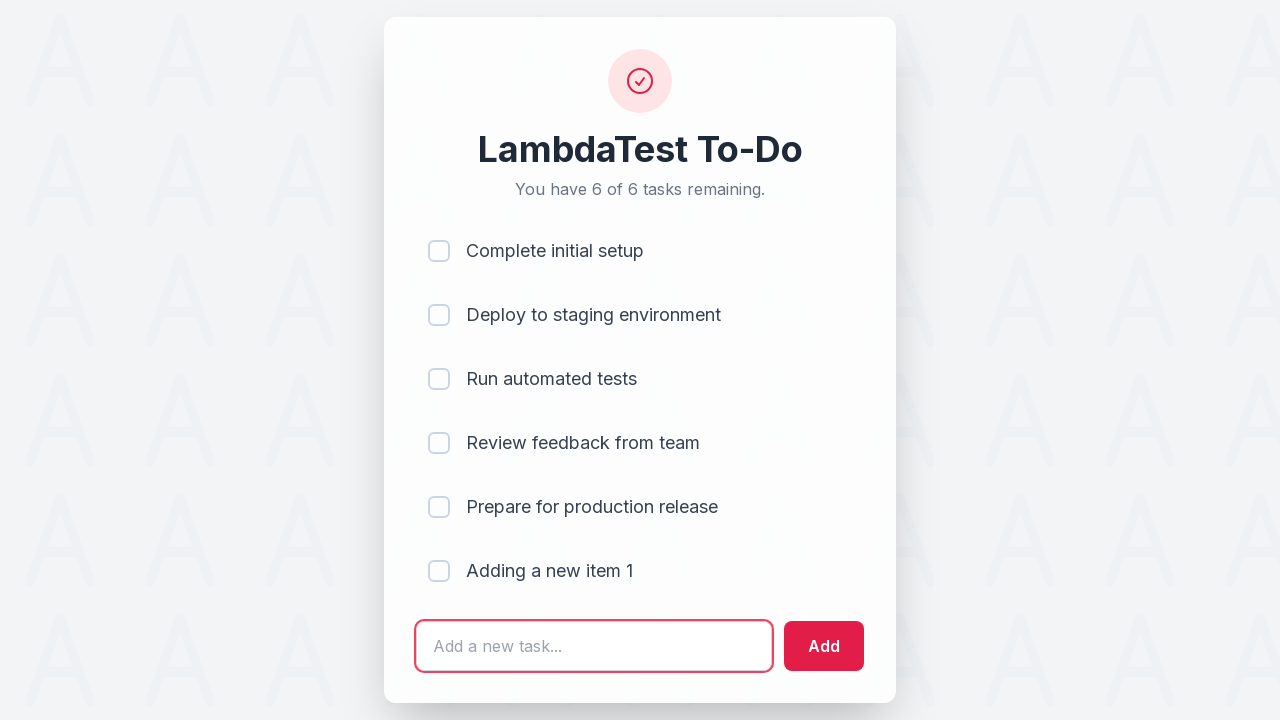

Filled text field with 'Adding a new item 2' on #sampletodotext
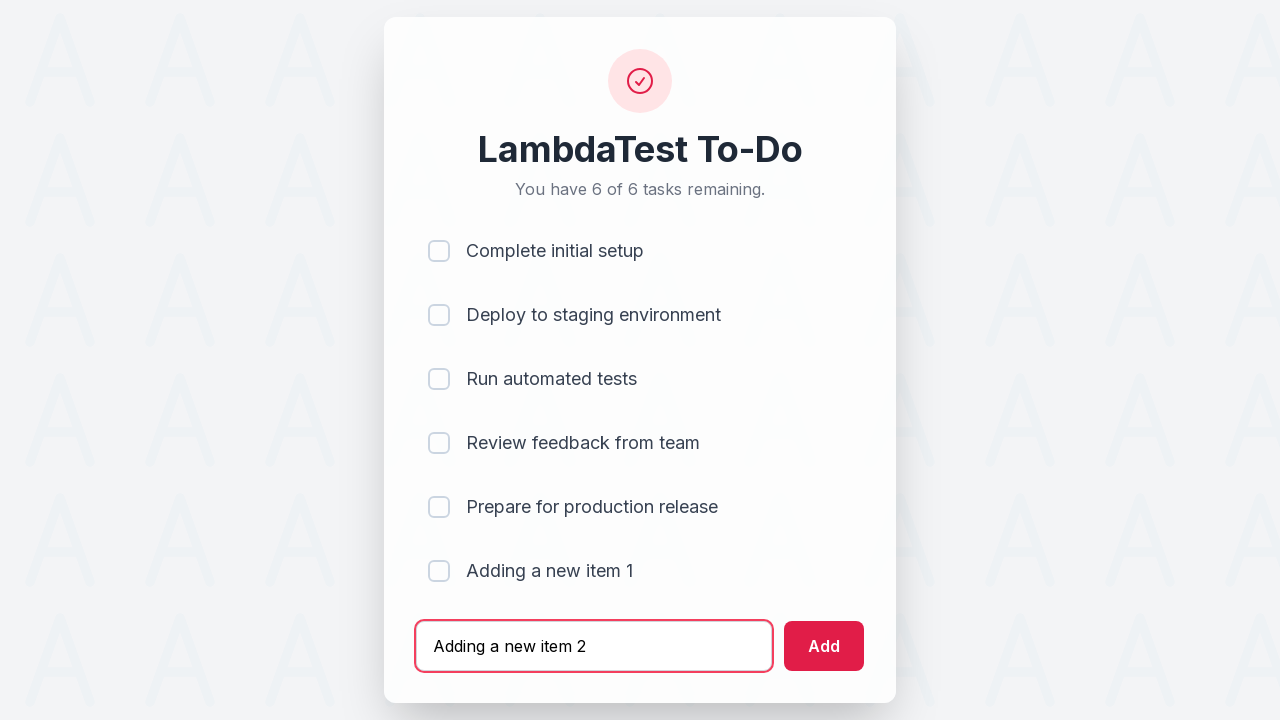

Pressed Enter to add item 2 to the list on #sampletodotext
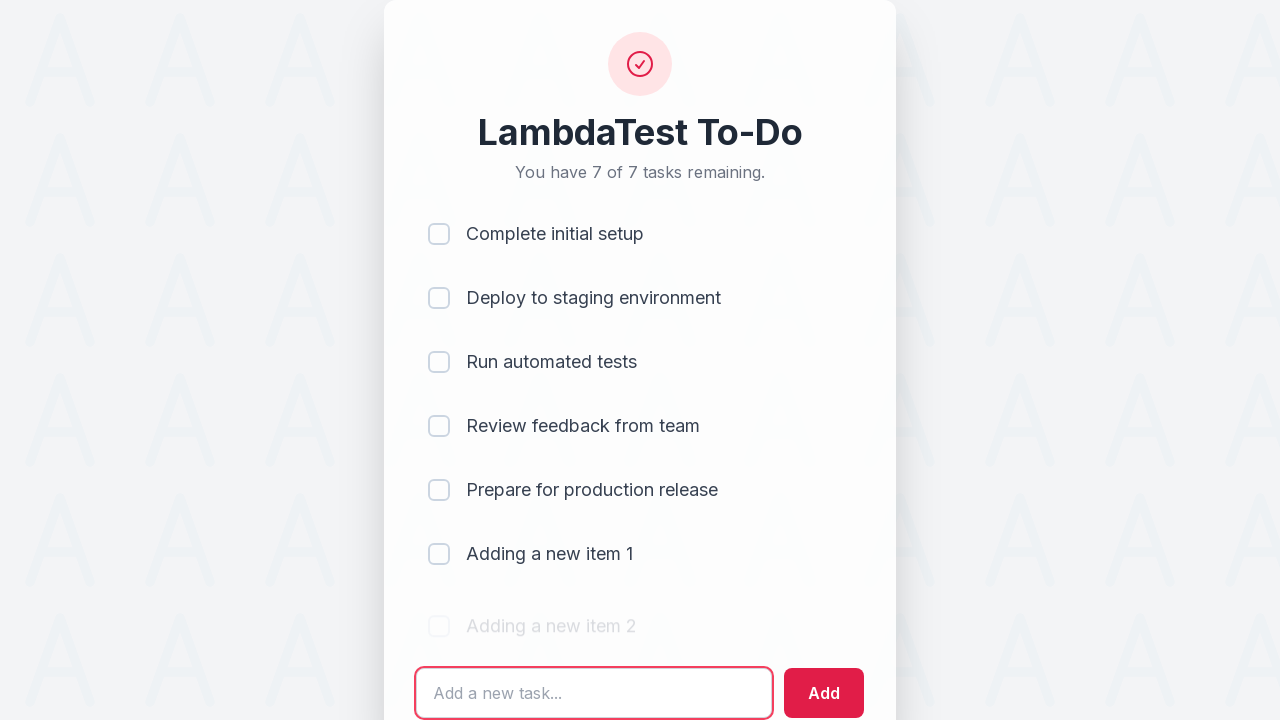

Waited 1 second for item to be added
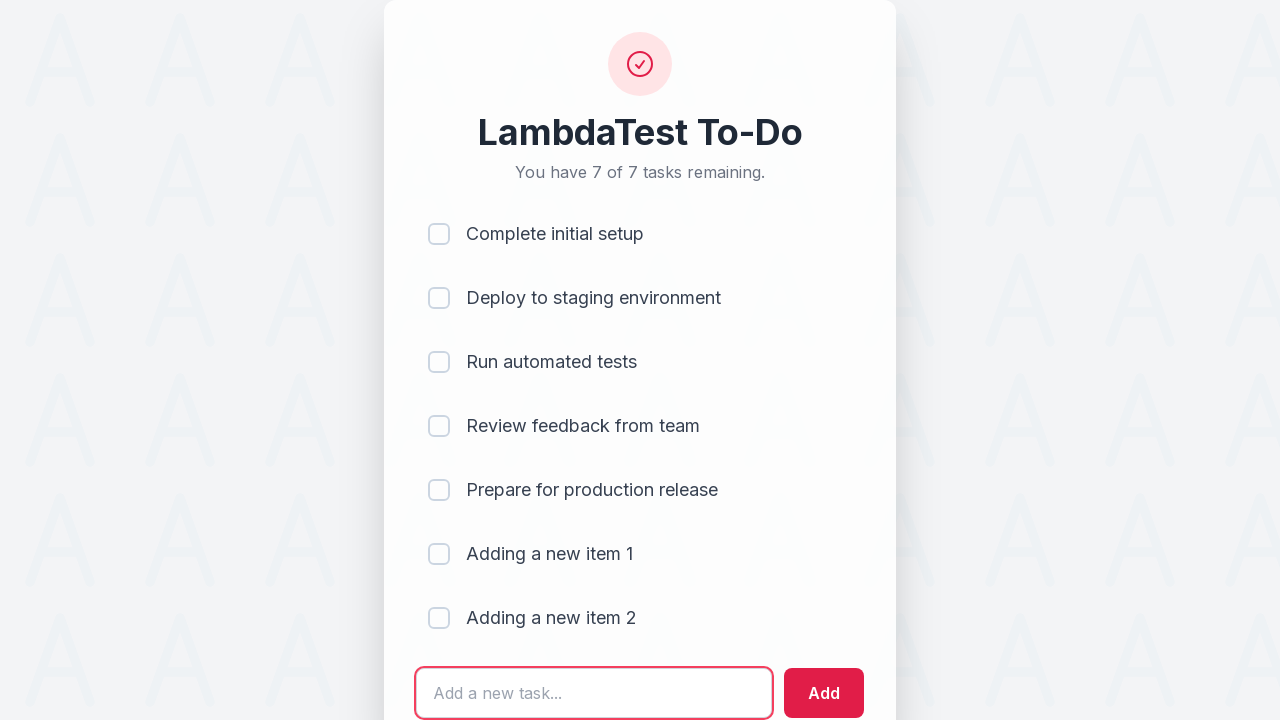

Clicked text field to add item 3 at (594, 693) on #sampletodotext
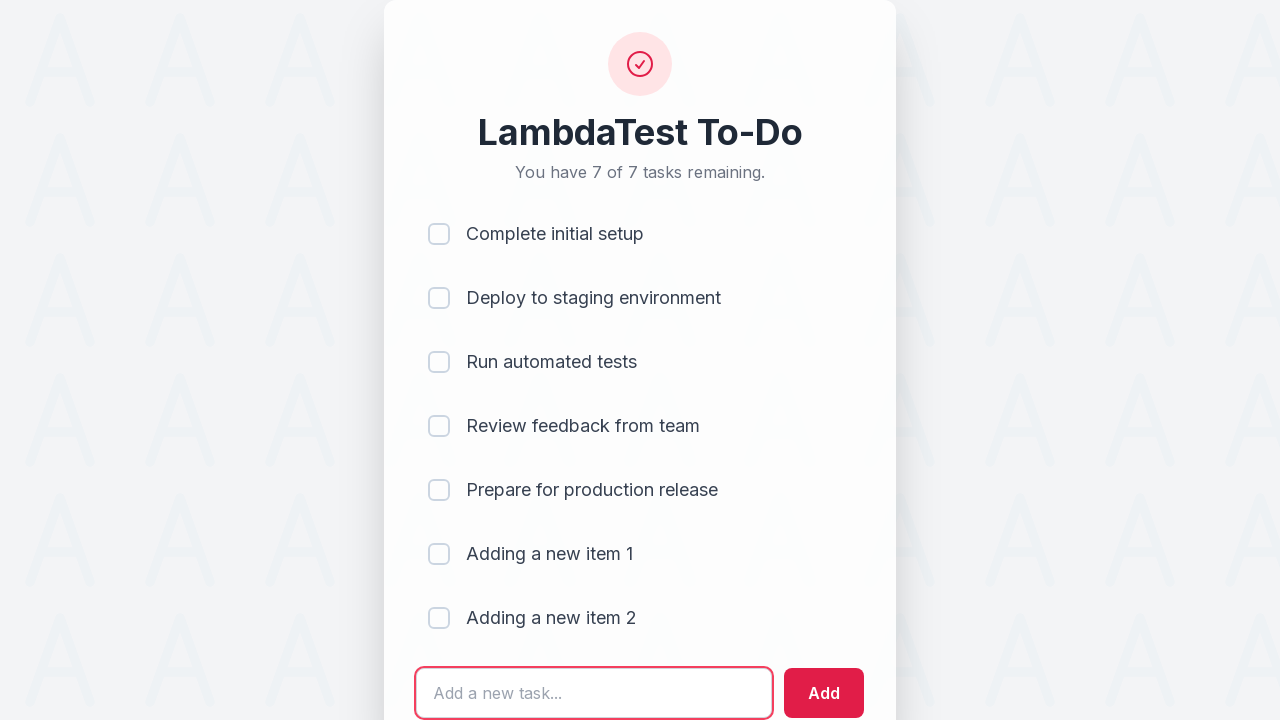

Filled text field with 'Adding a new item 3' on #sampletodotext
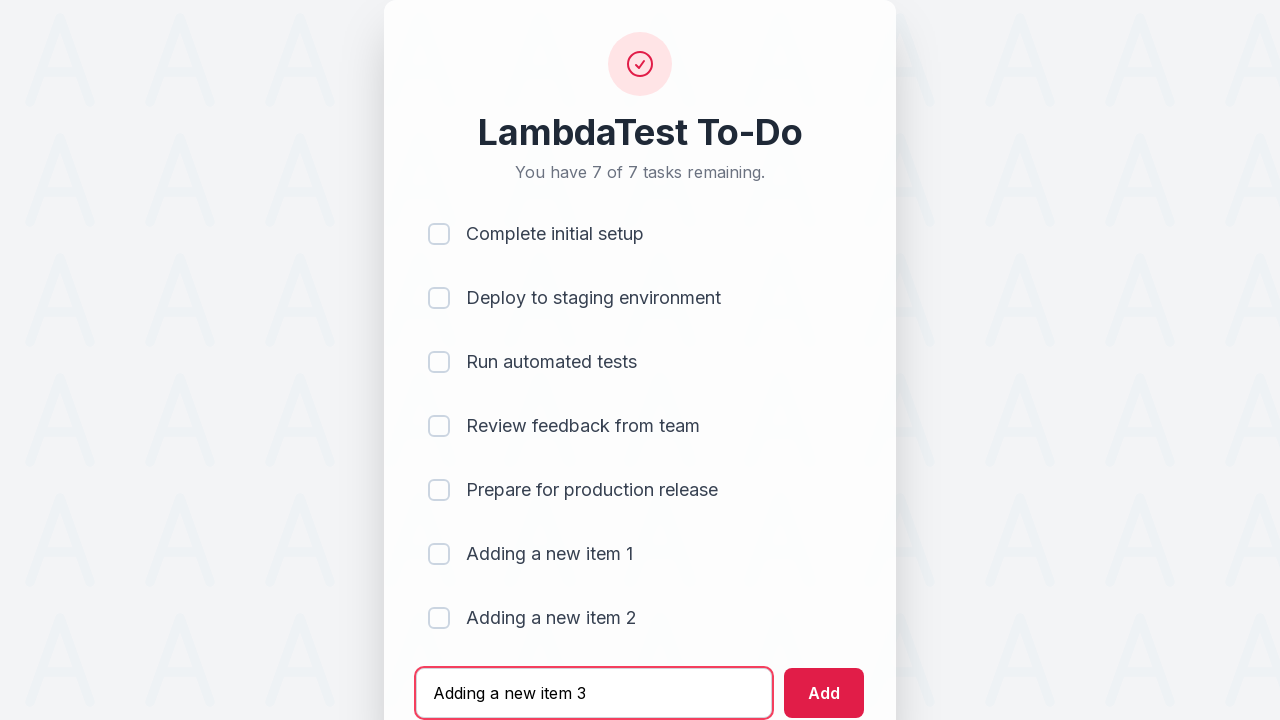

Pressed Enter to add item 3 to the list on #sampletodotext
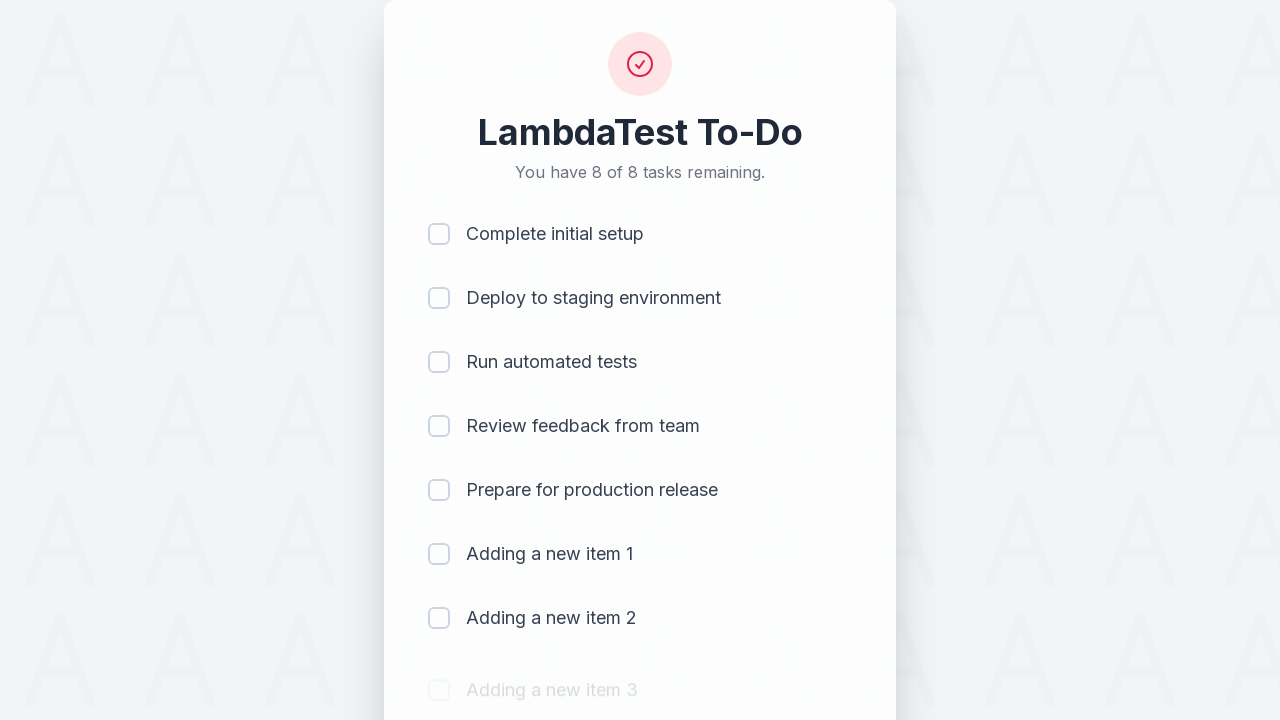

Waited 1 second for item to be added
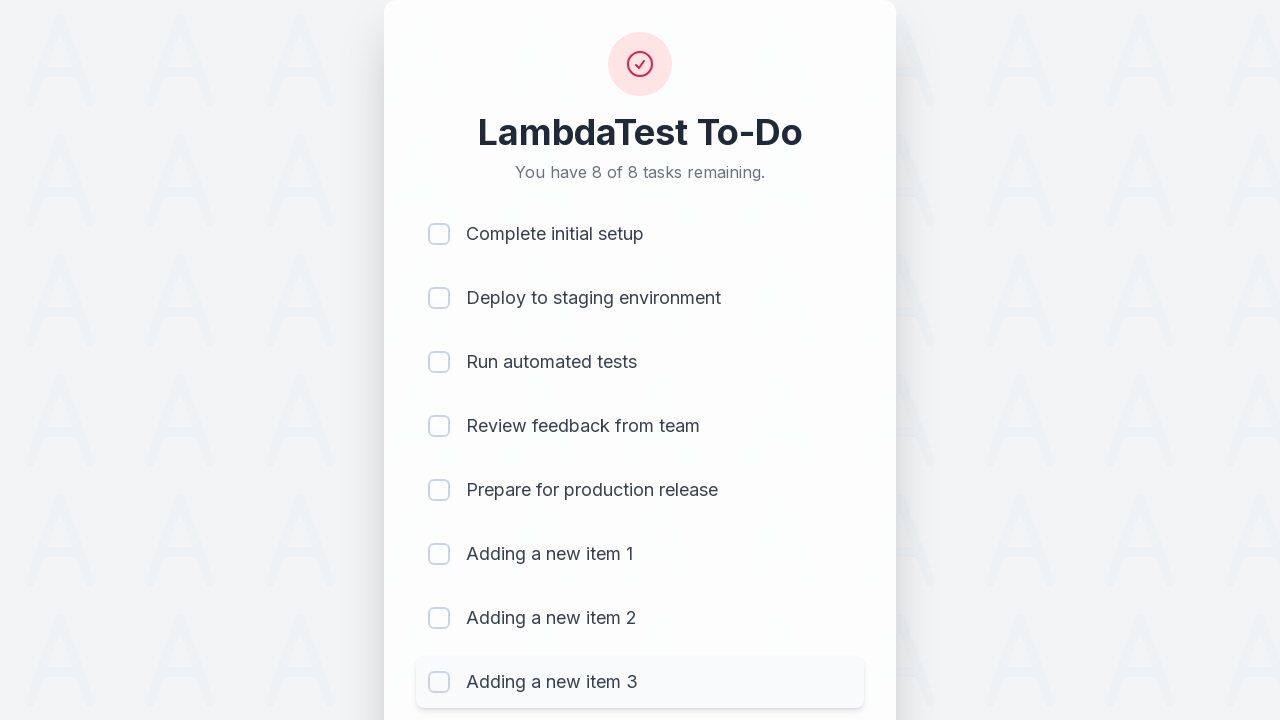

Clicked text field to add item 4 at (594, 663) on #sampletodotext
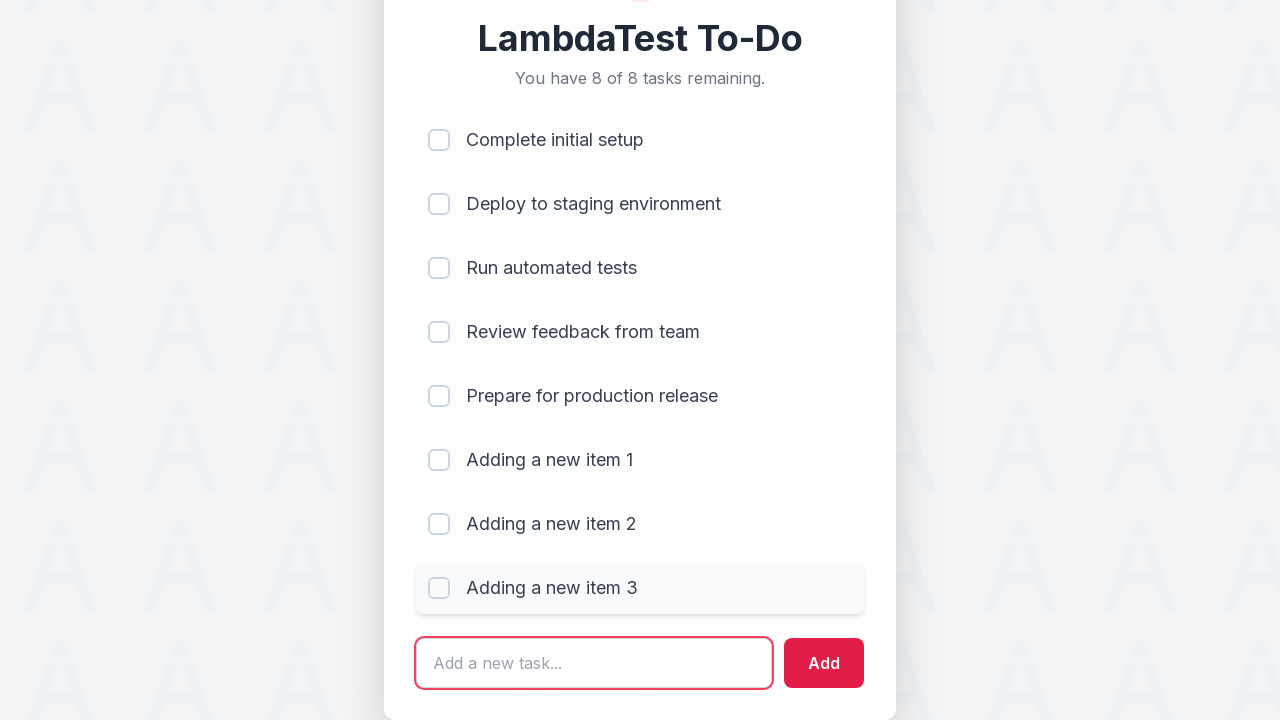

Filled text field with 'Adding a new item 4' on #sampletodotext
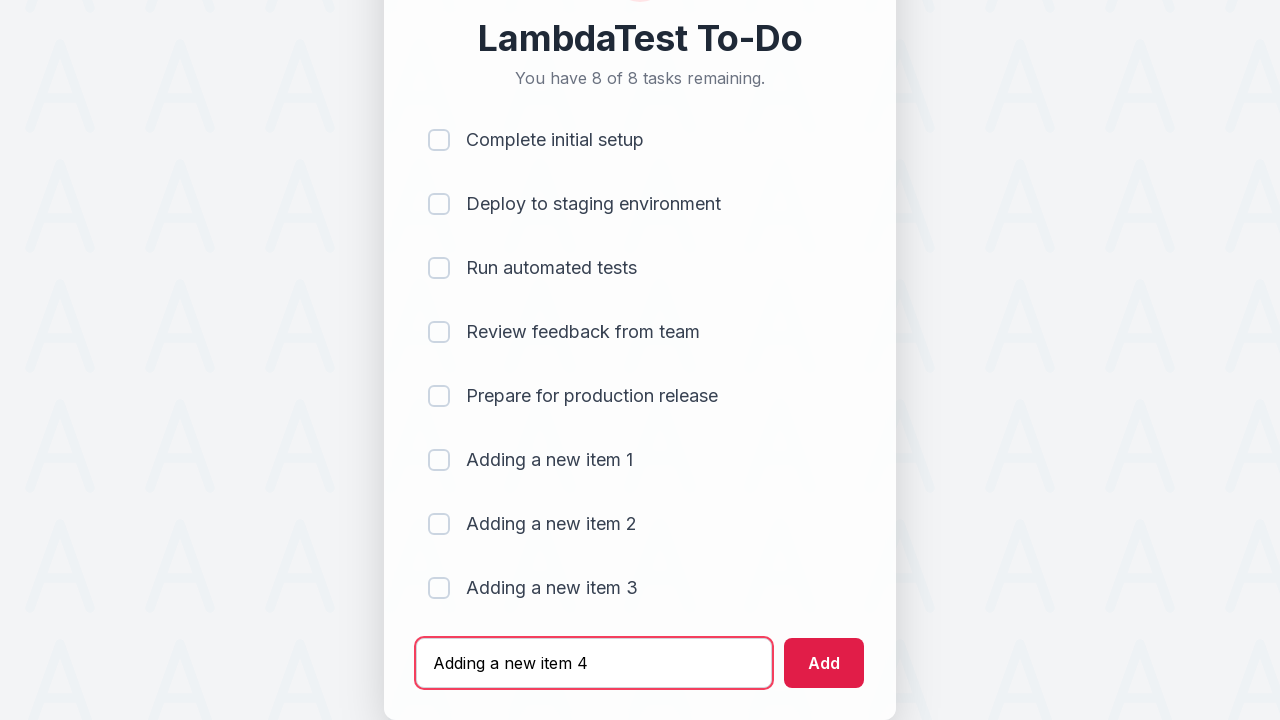

Pressed Enter to add item 4 to the list on #sampletodotext
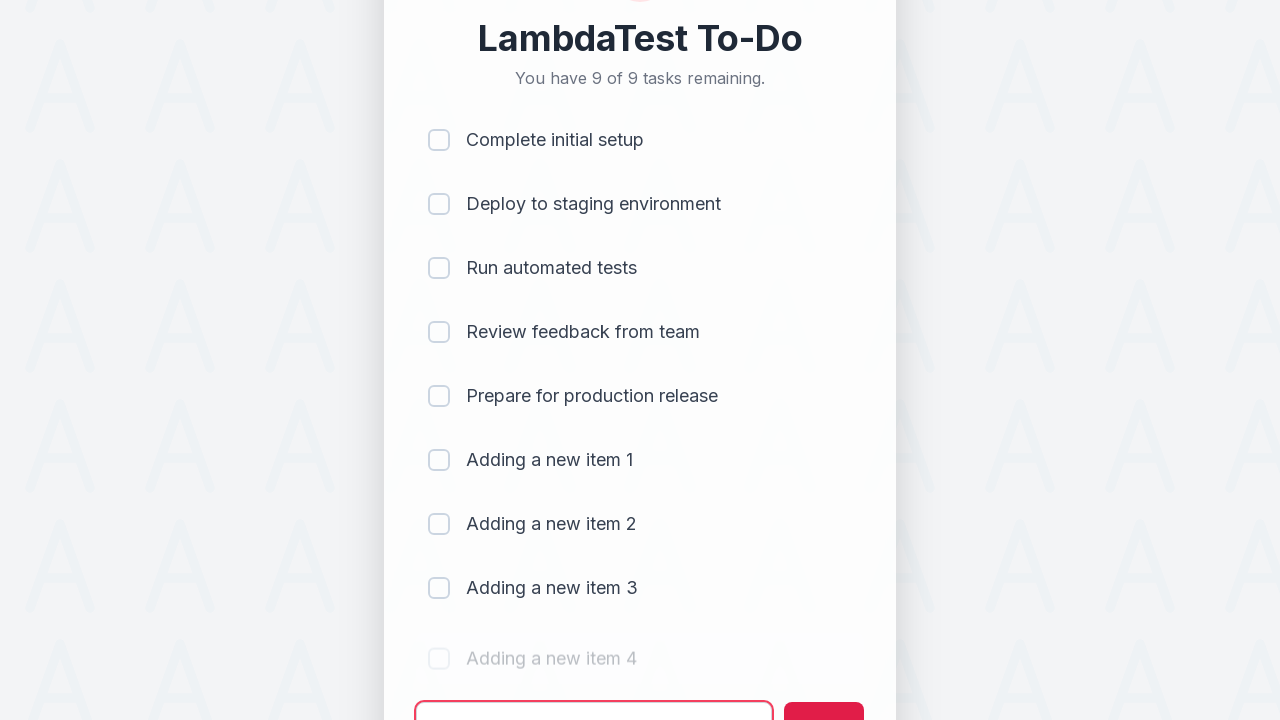

Waited 1 second for item to be added
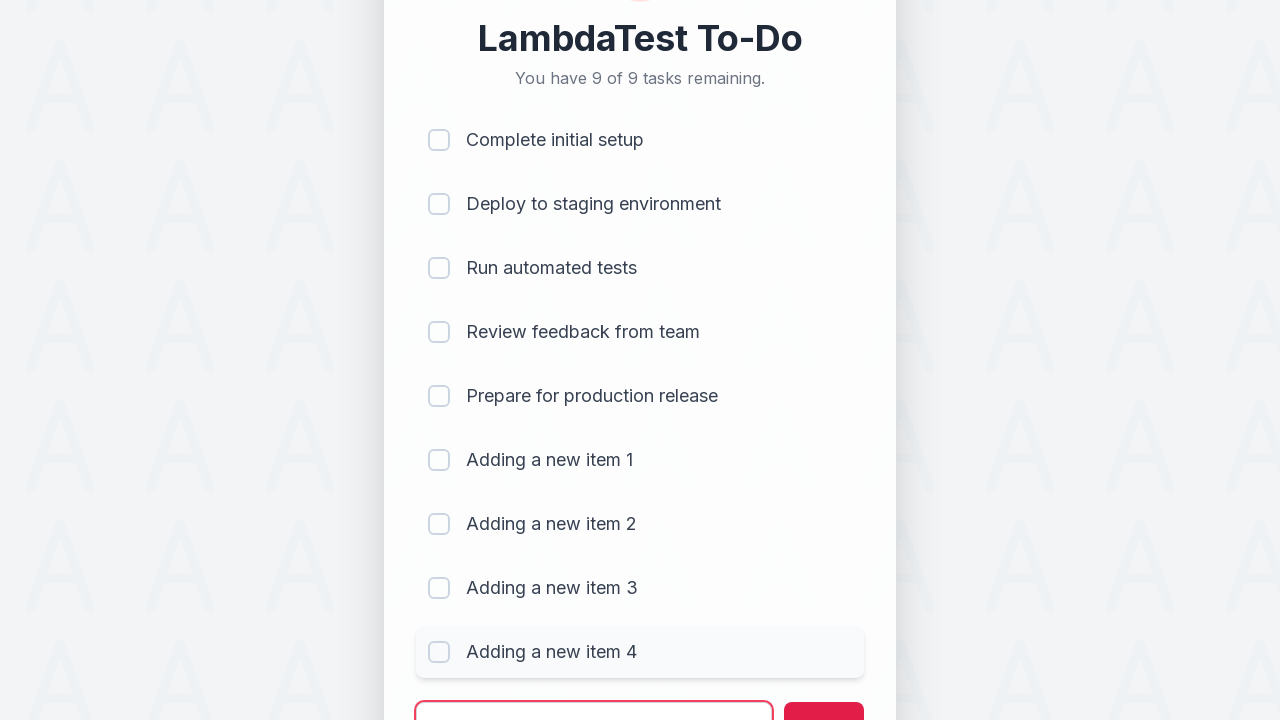

Clicked text field to add item 5 at (594, 695) on #sampletodotext
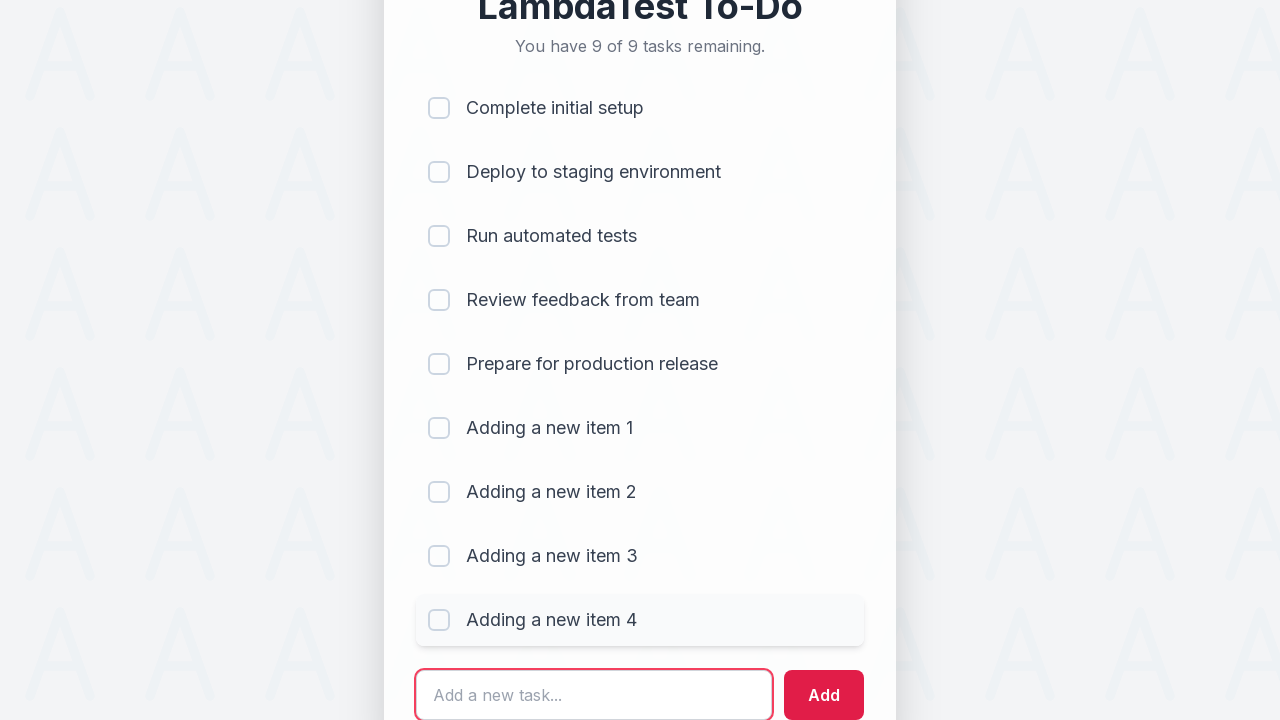

Filled text field with 'Adding a new item 5' on #sampletodotext
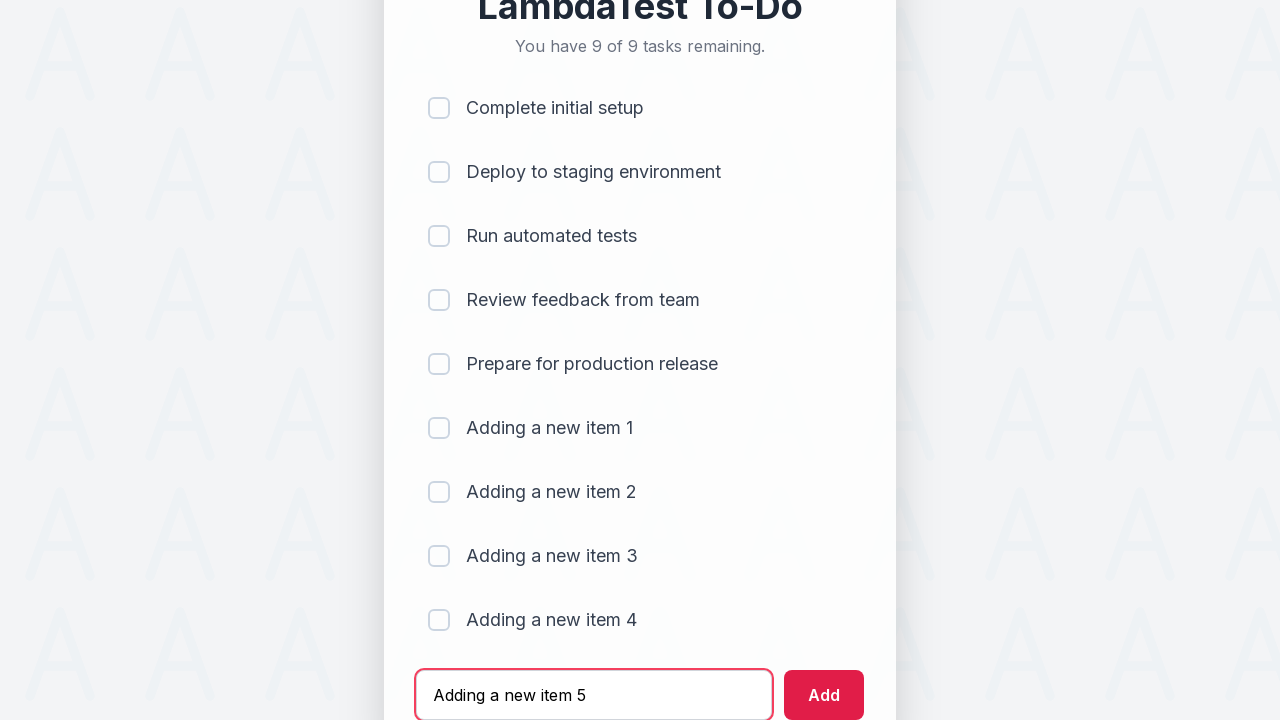

Pressed Enter to add item 5 to the list on #sampletodotext
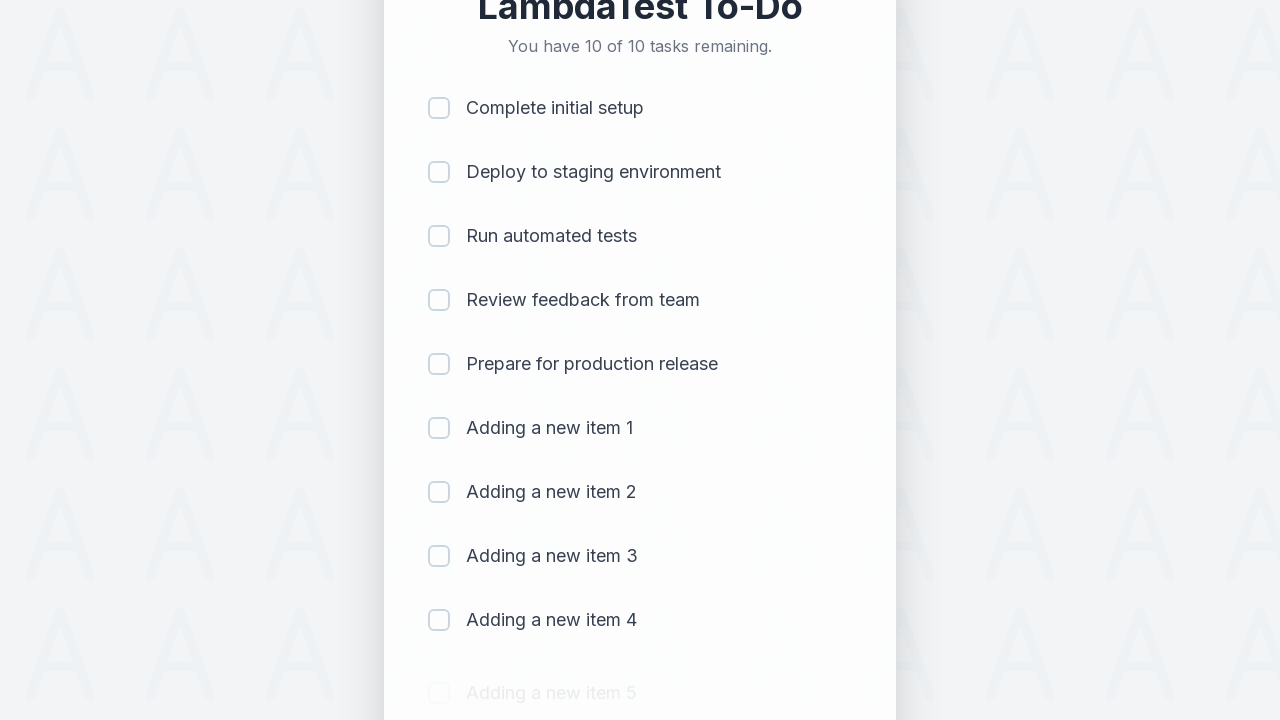

Waited 1 second for item to be added
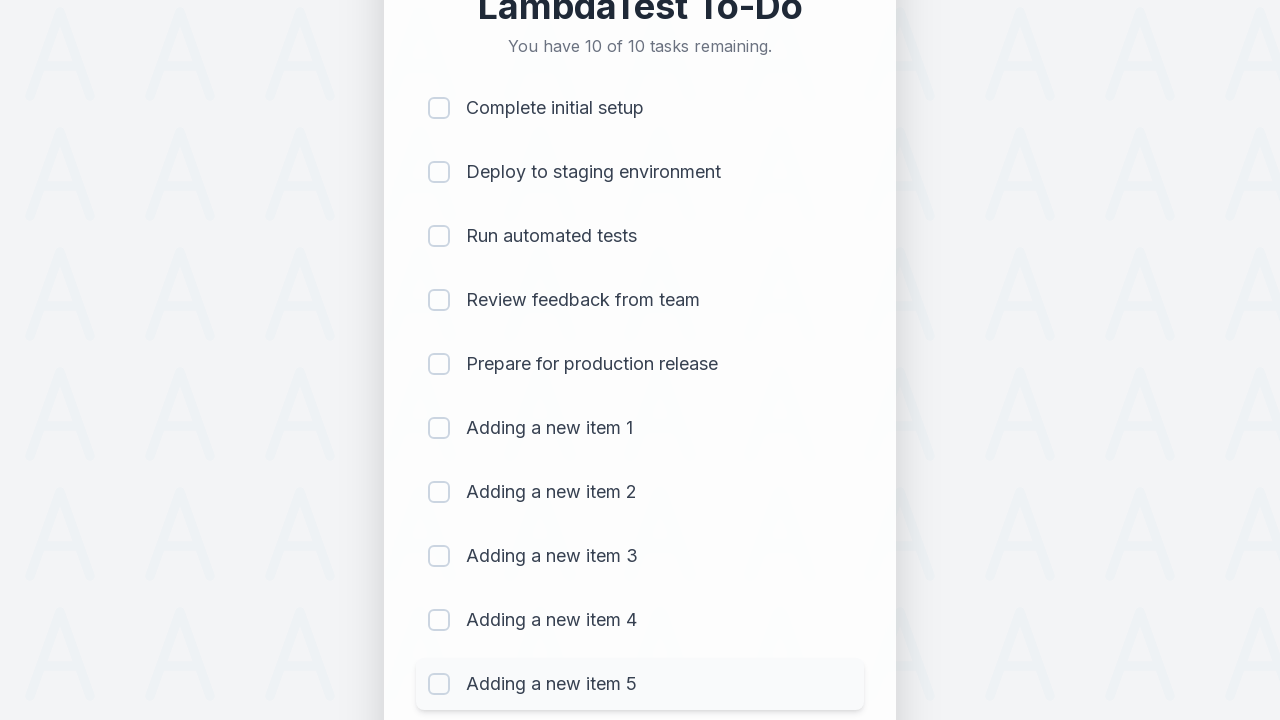

Clicked checkbox for item 1 at (439, 108) on (//input[@type='checkbox'])[1]
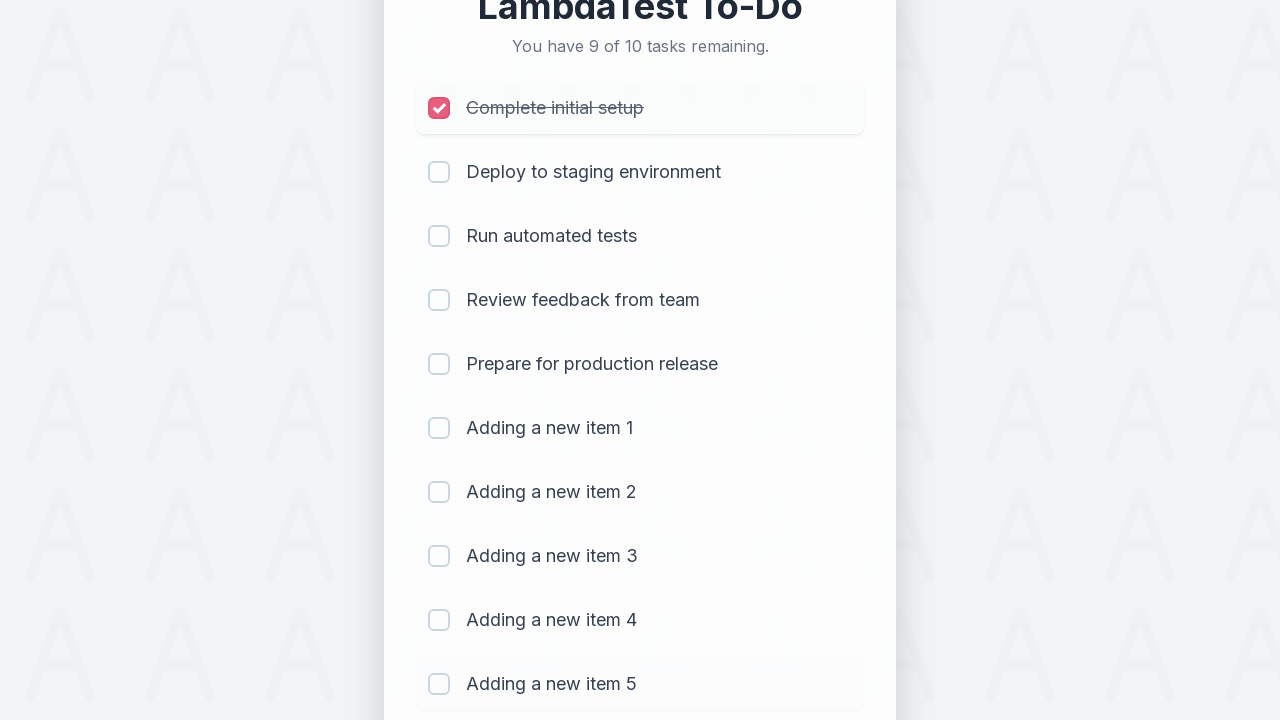

Waited 500ms after marking item as completed
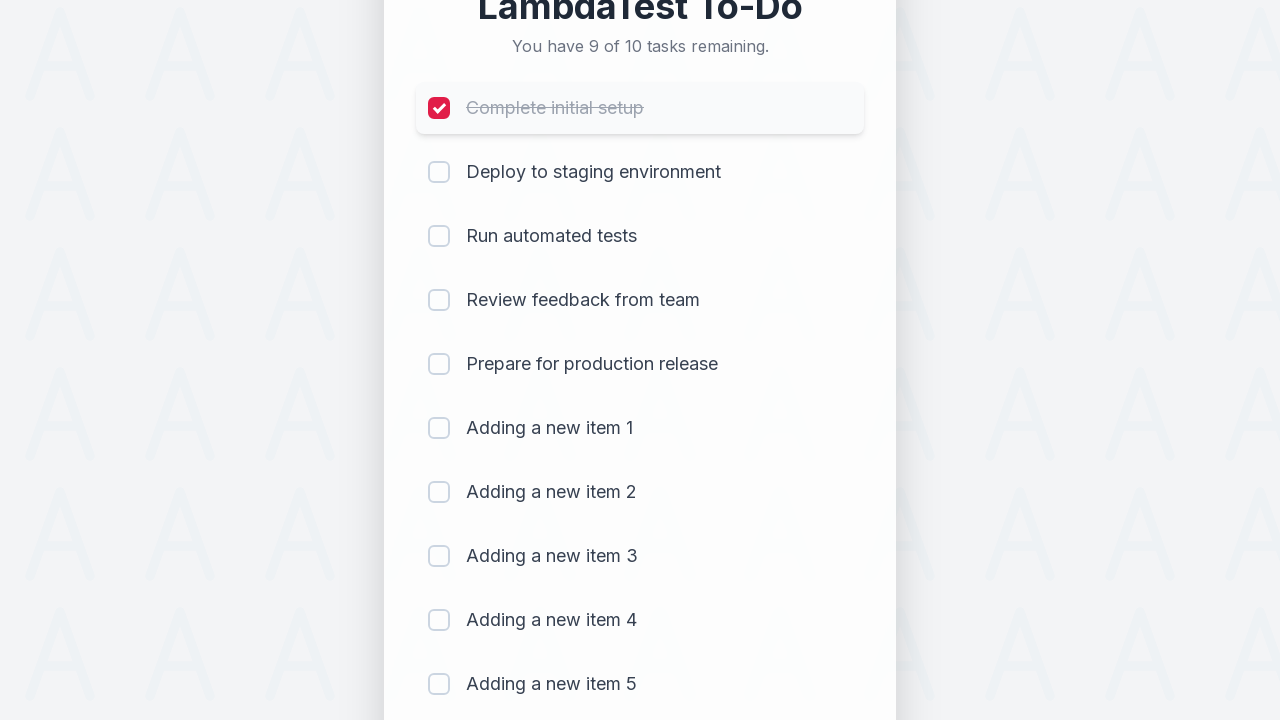

Clicked checkbox for item 2 at (439, 172) on (//input[@type='checkbox'])[2]
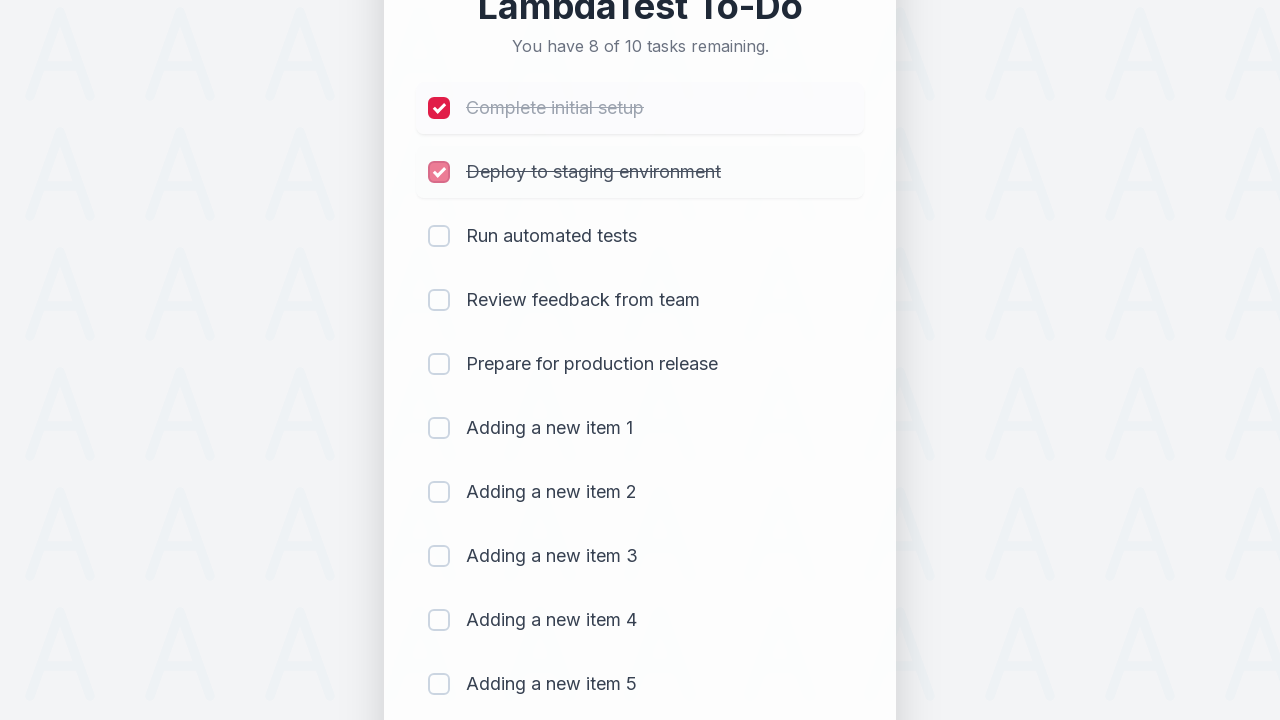

Waited 500ms after marking item as completed
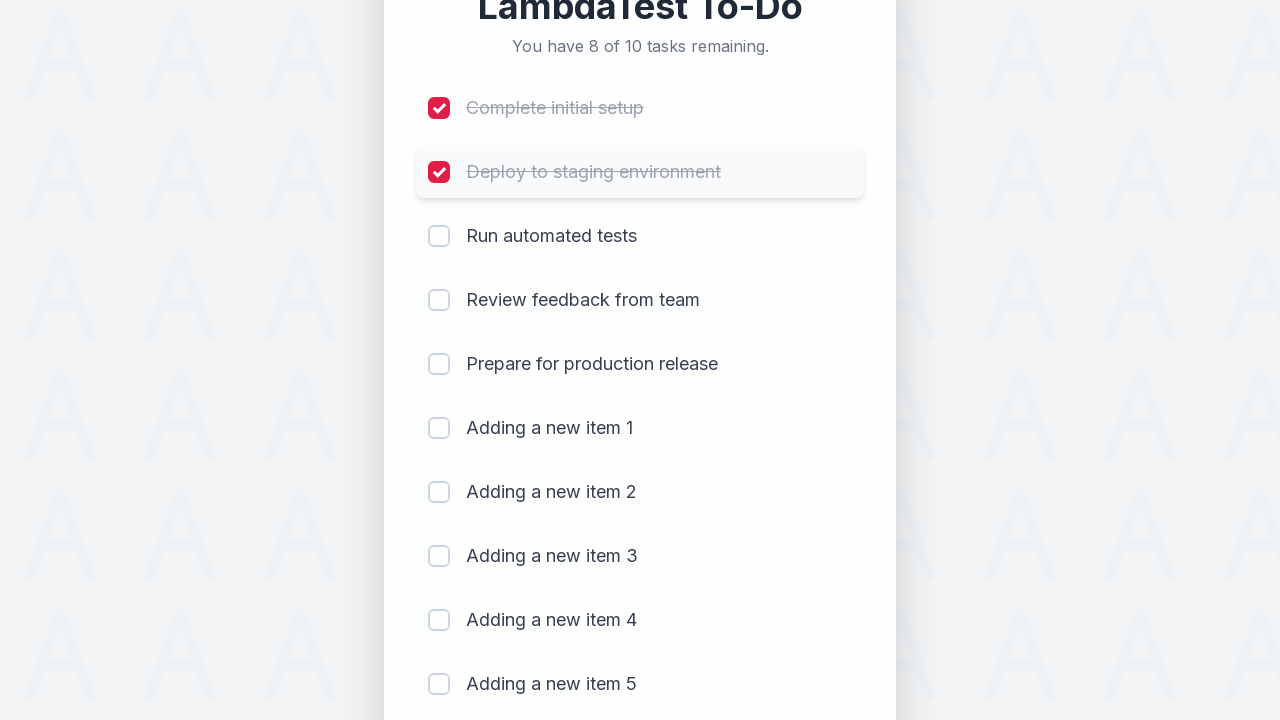

Clicked checkbox for item 3 at (439, 236) on (//input[@type='checkbox'])[3]
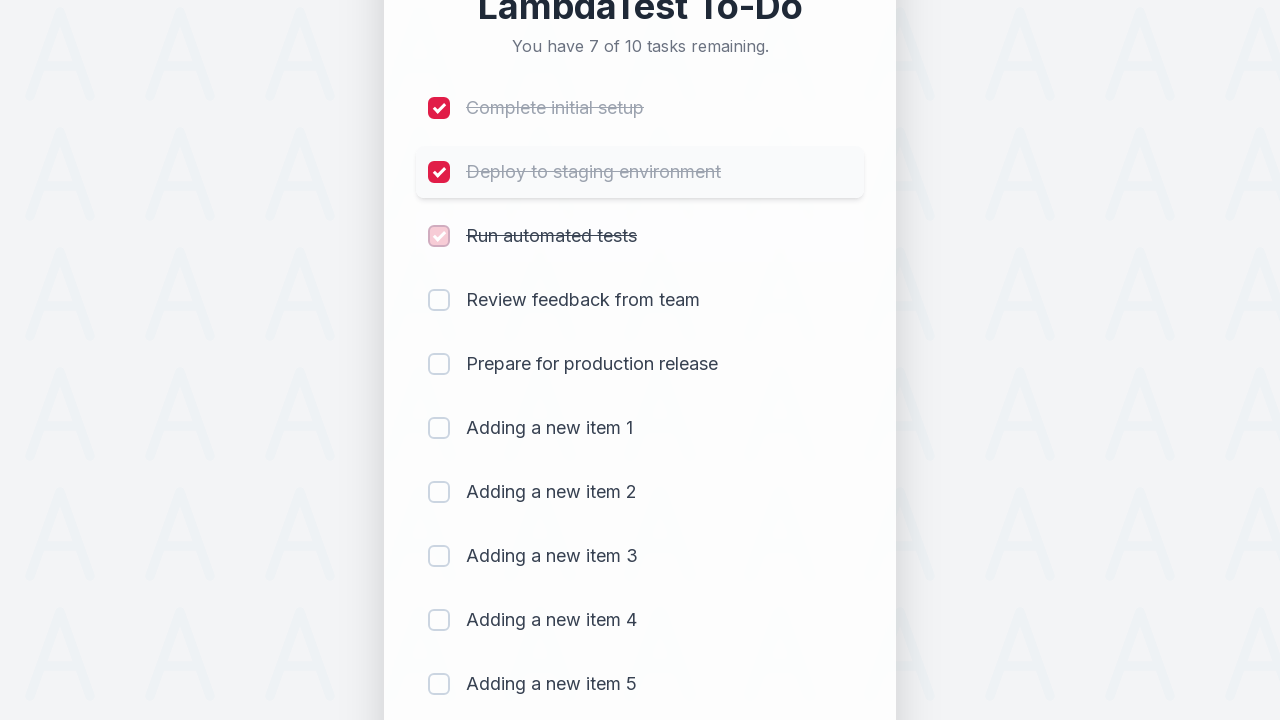

Waited 500ms after marking item as completed
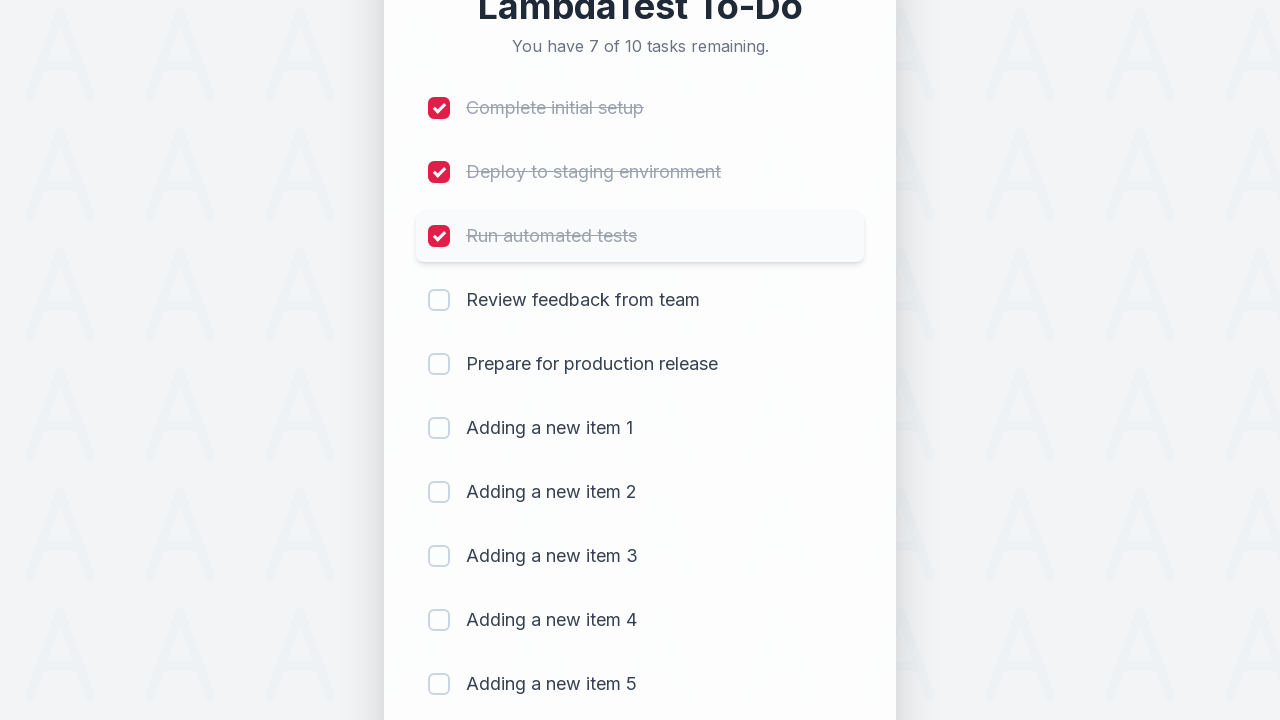

Clicked checkbox for item 4 at (439, 300) on (//input[@type='checkbox'])[4]
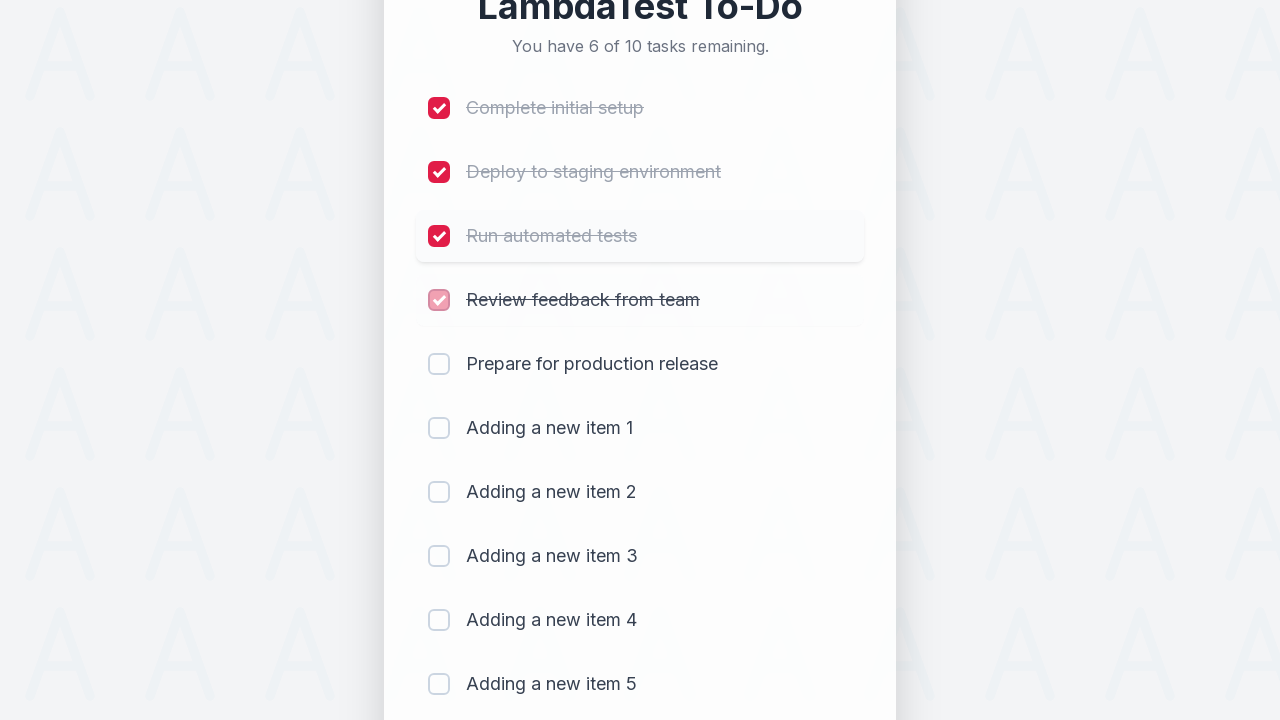

Waited 500ms after marking item as completed
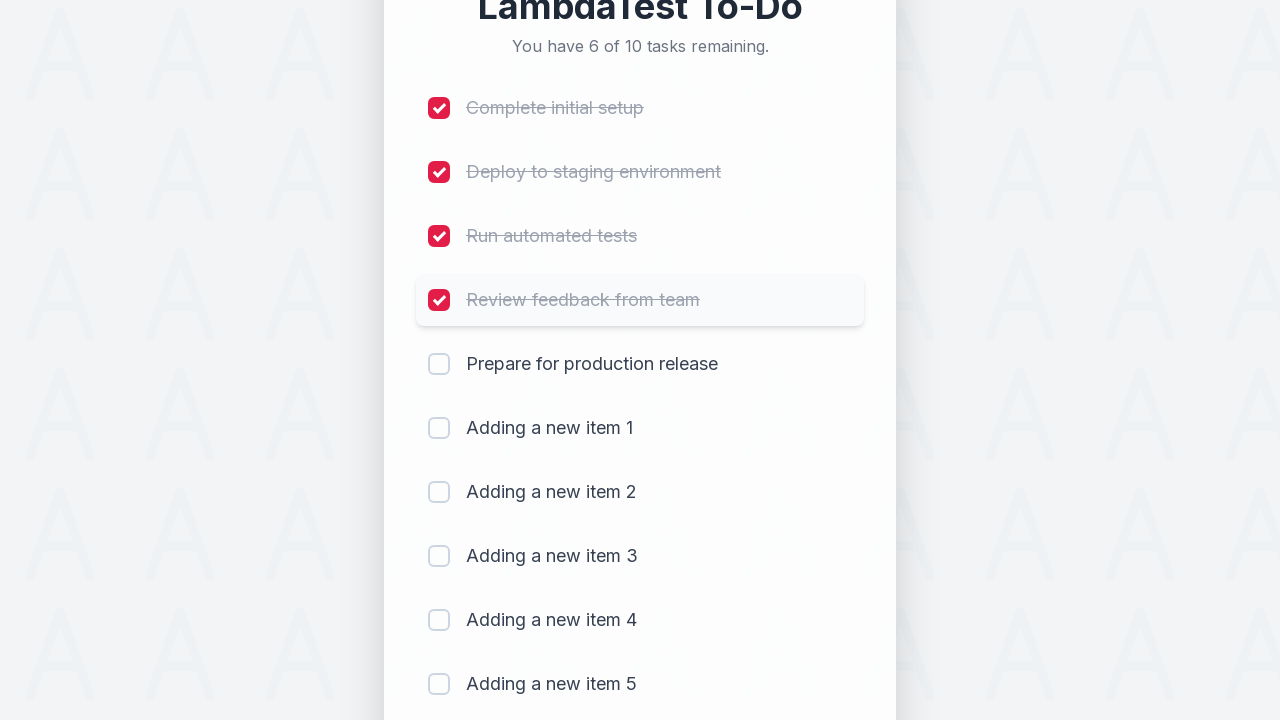

Clicked checkbox for item 5 at (439, 364) on (//input[@type='checkbox'])[5]
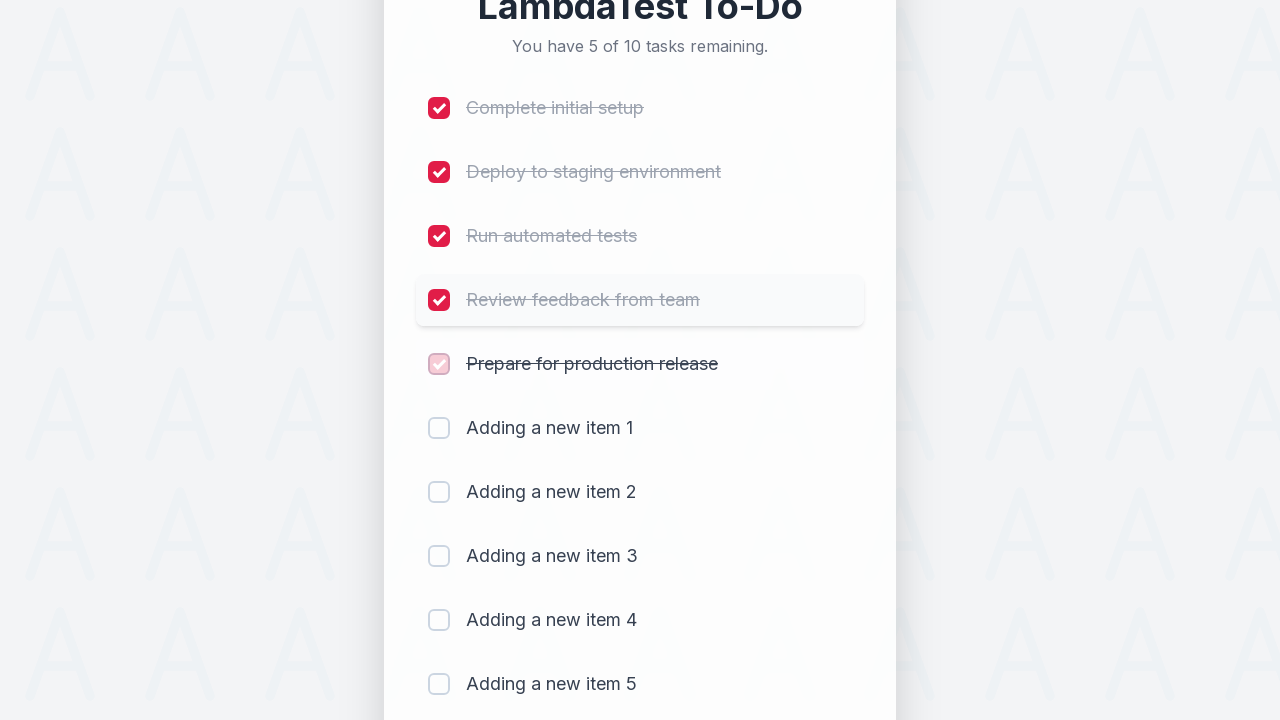

Waited 500ms after marking item as completed
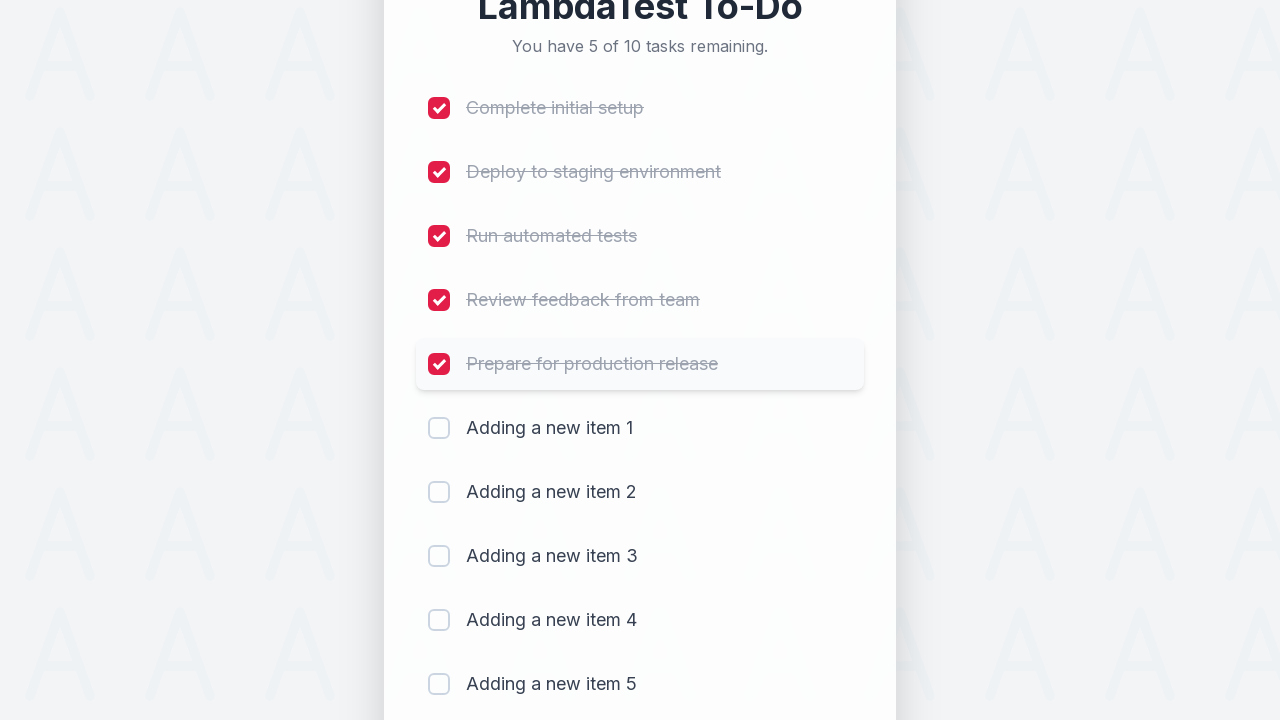

Clicked checkbox for item 6 at (439, 428) on (//input[@type='checkbox'])[6]
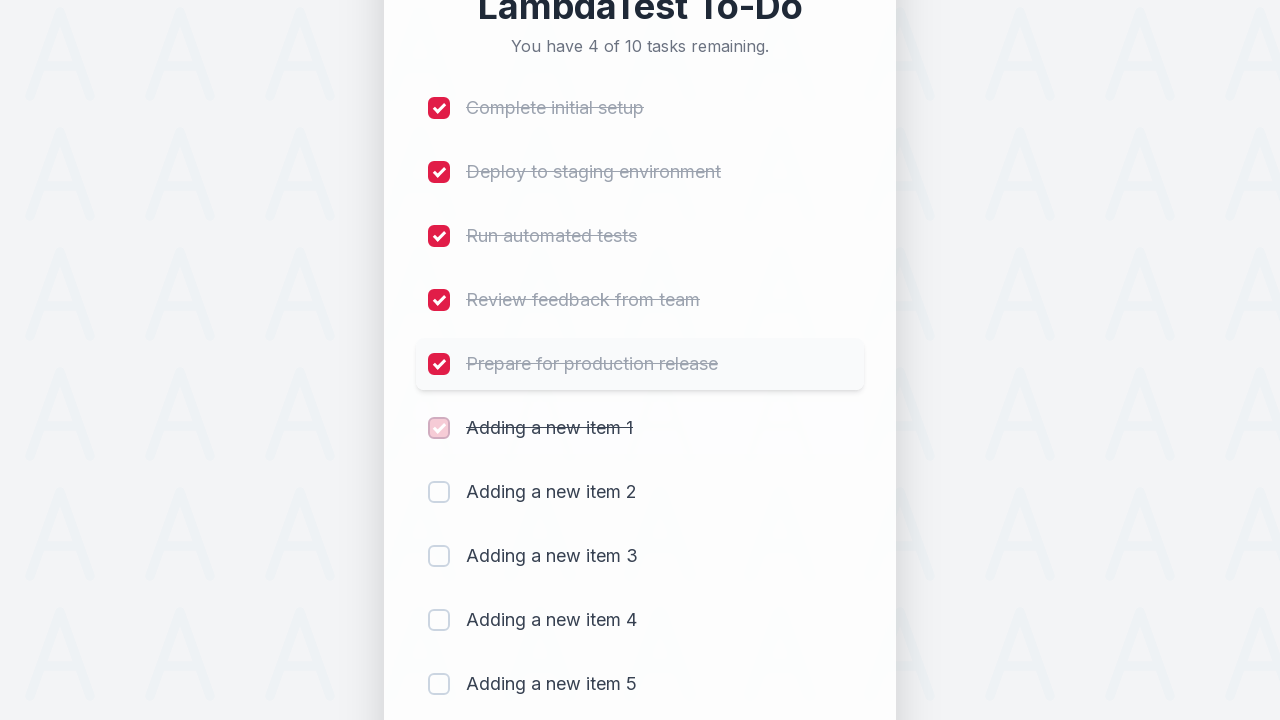

Waited 500ms after marking item as completed
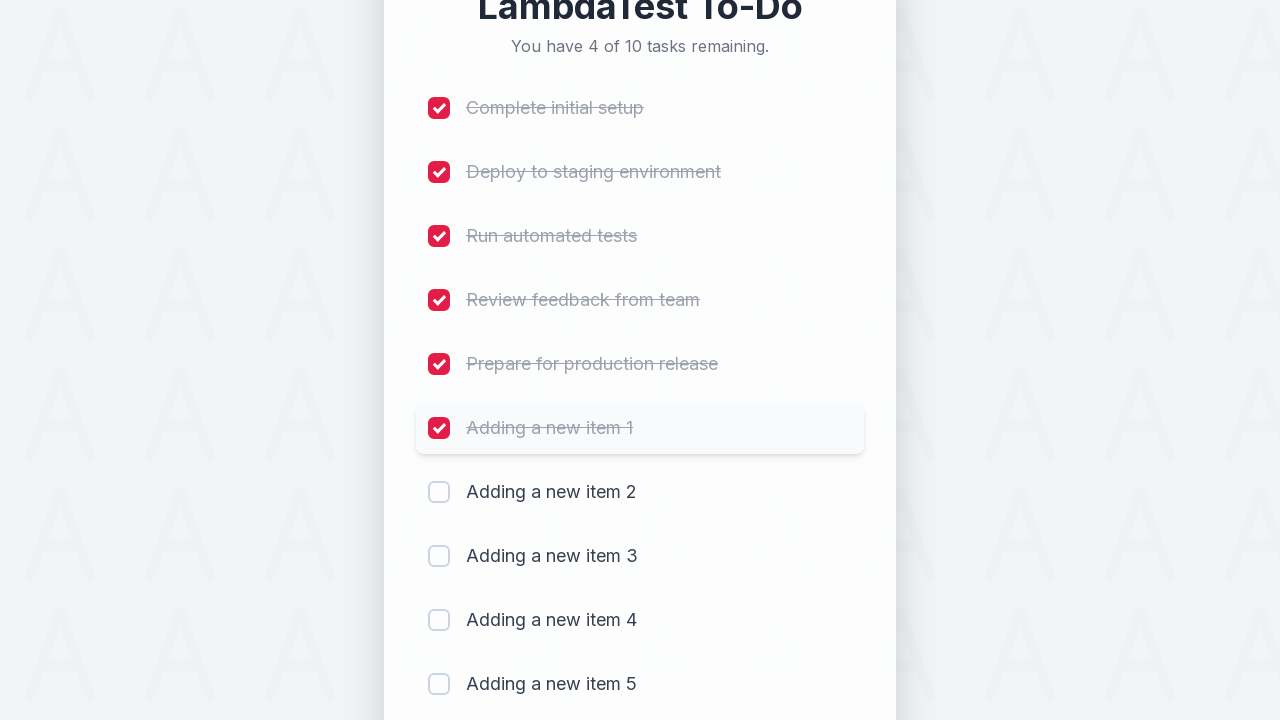

Clicked checkbox for item 7 at (439, 492) on (//input[@type='checkbox'])[7]
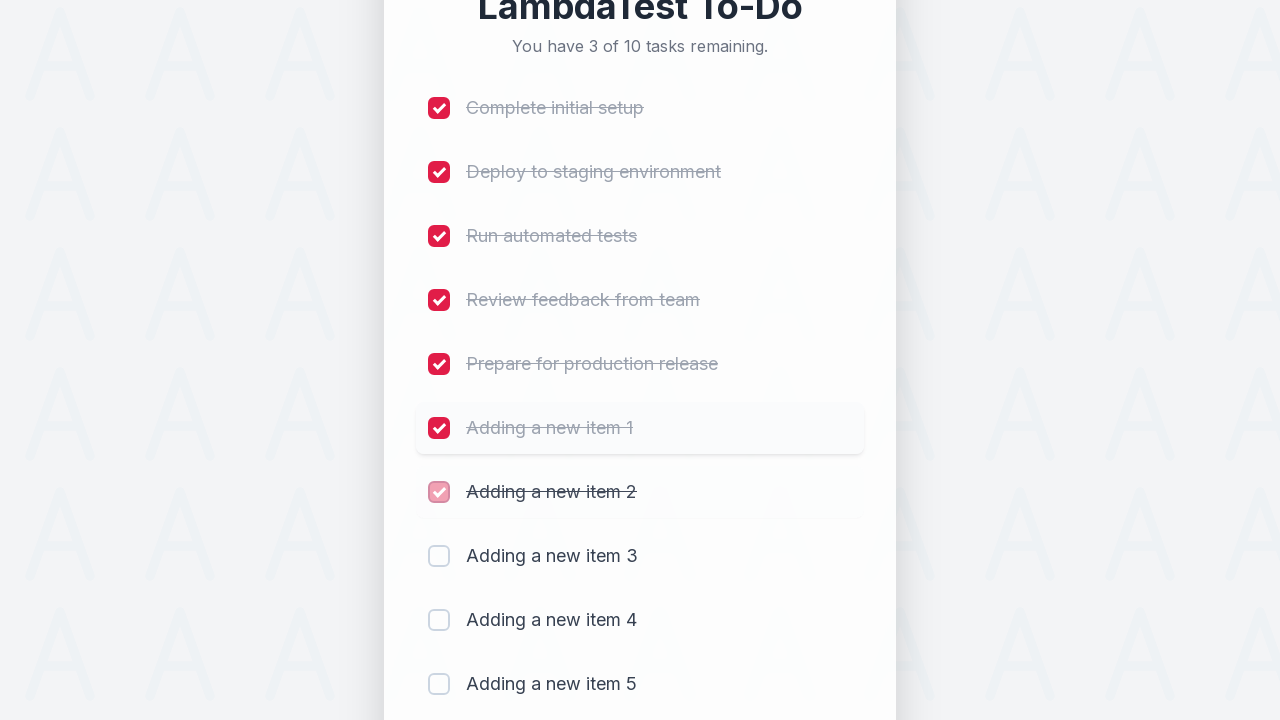

Waited 500ms after marking item as completed
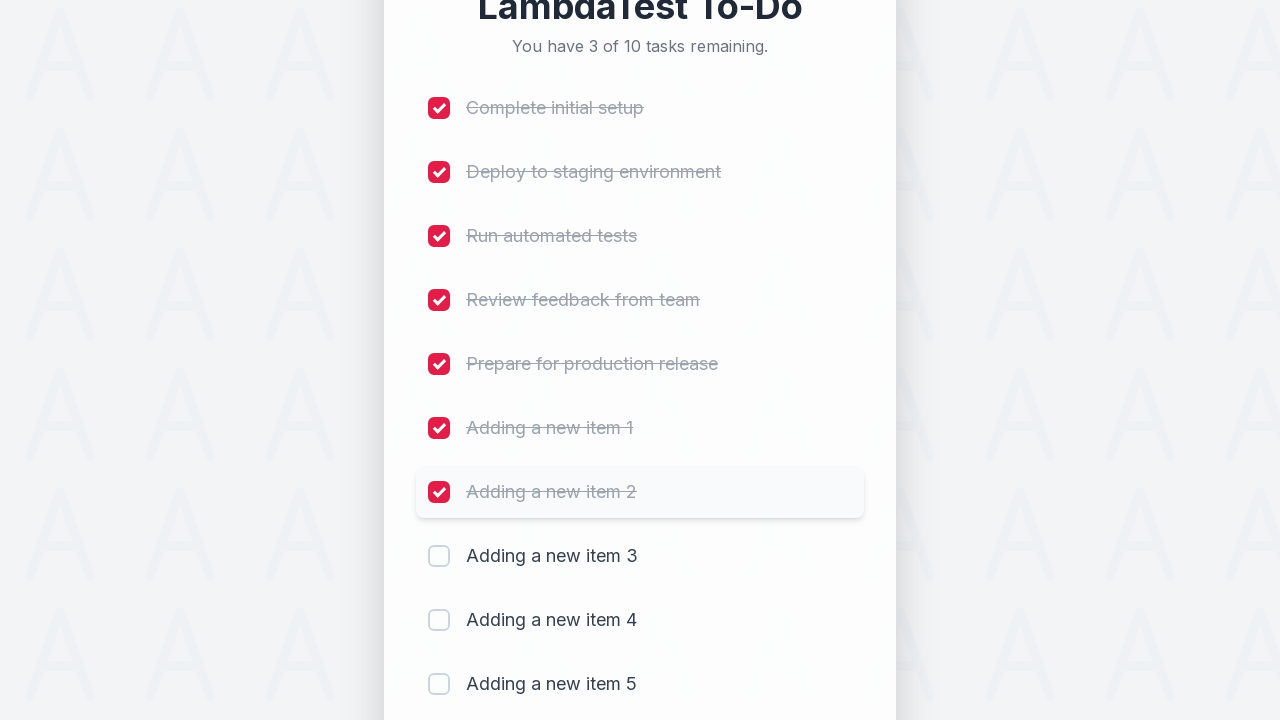

Clicked checkbox for item 8 at (439, 556) on (//input[@type='checkbox'])[8]
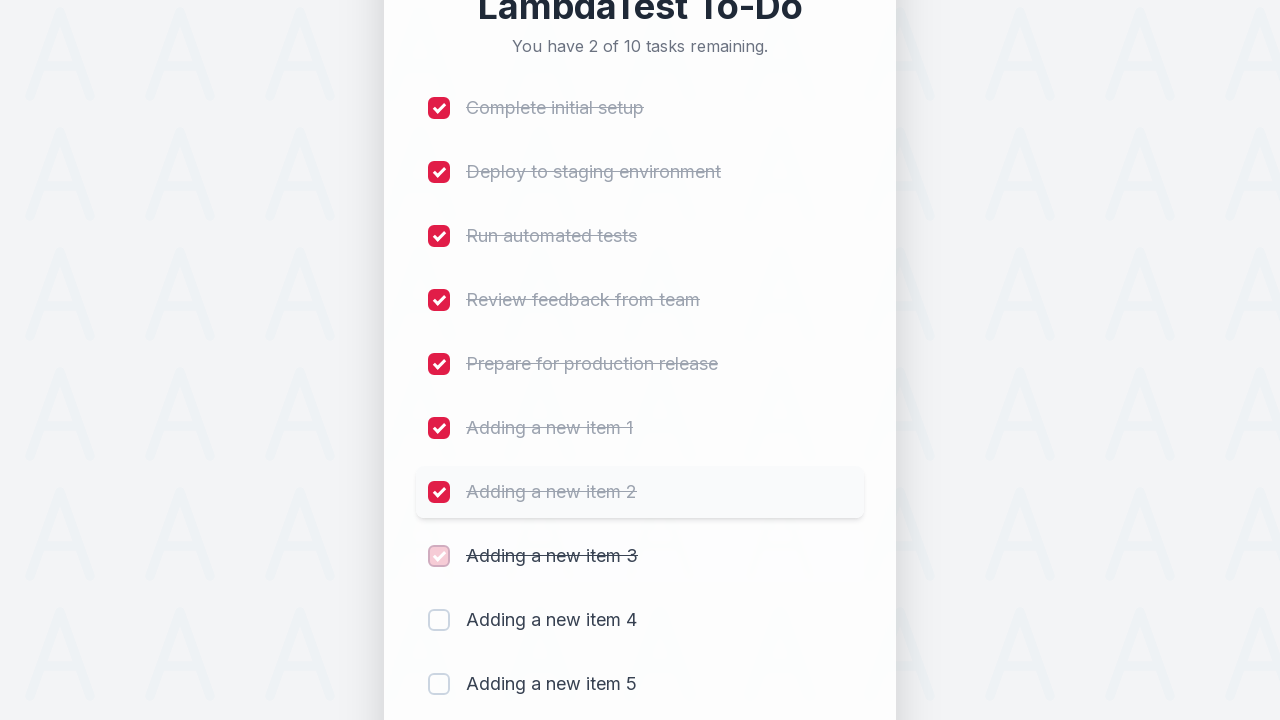

Waited 500ms after marking item as completed
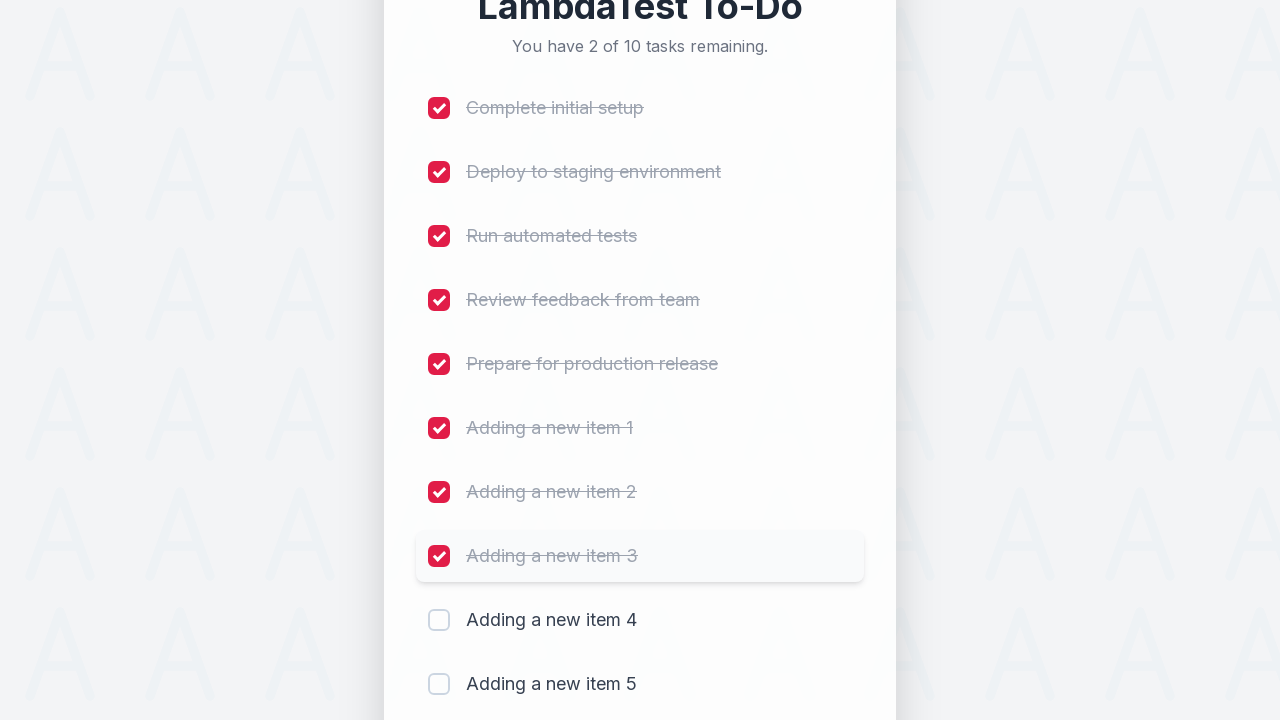

Clicked checkbox for item 9 at (439, 620) on (//input[@type='checkbox'])[9]
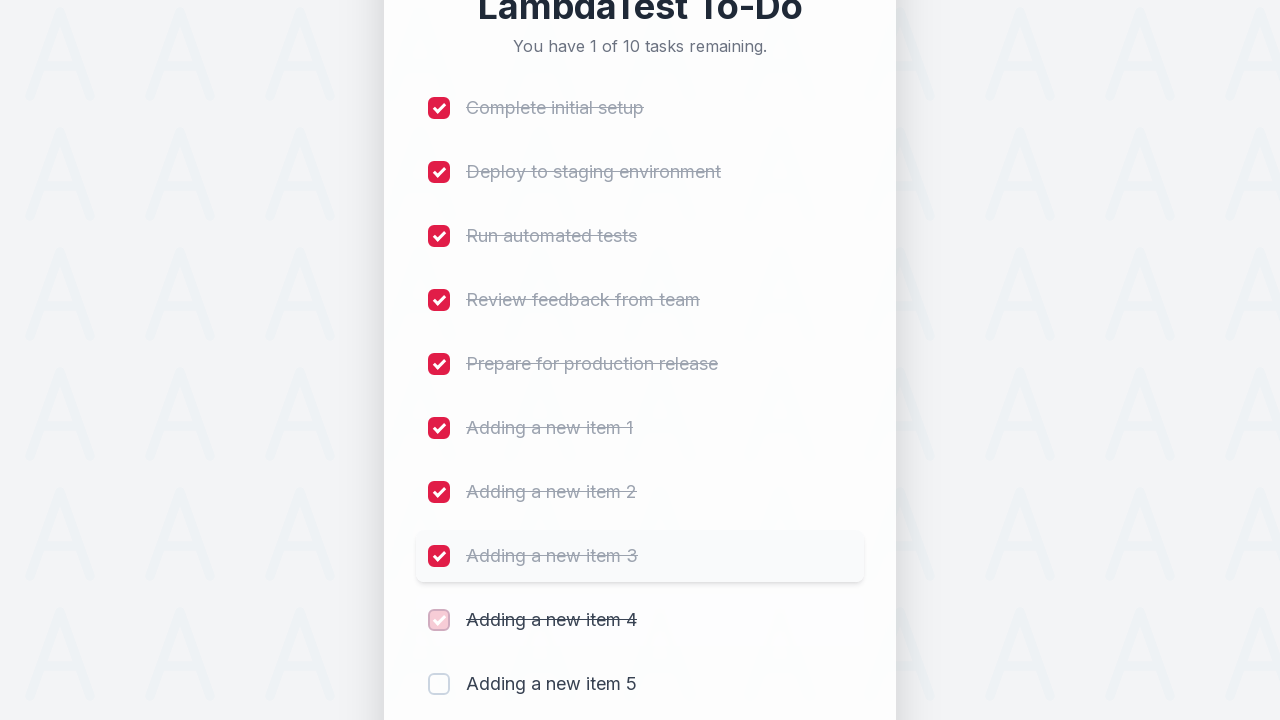

Waited 500ms after marking item as completed
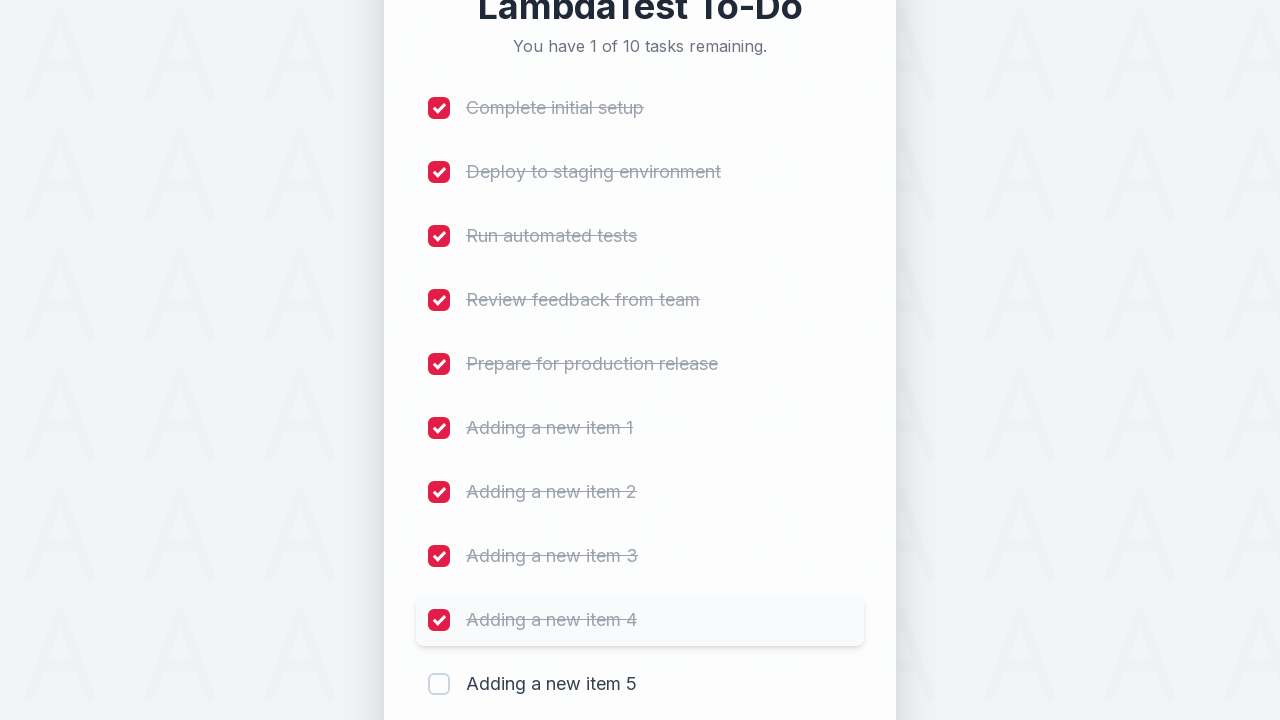

Clicked checkbox for item 10 at (439, 684) on (//input[@type='checkbox'])[10]
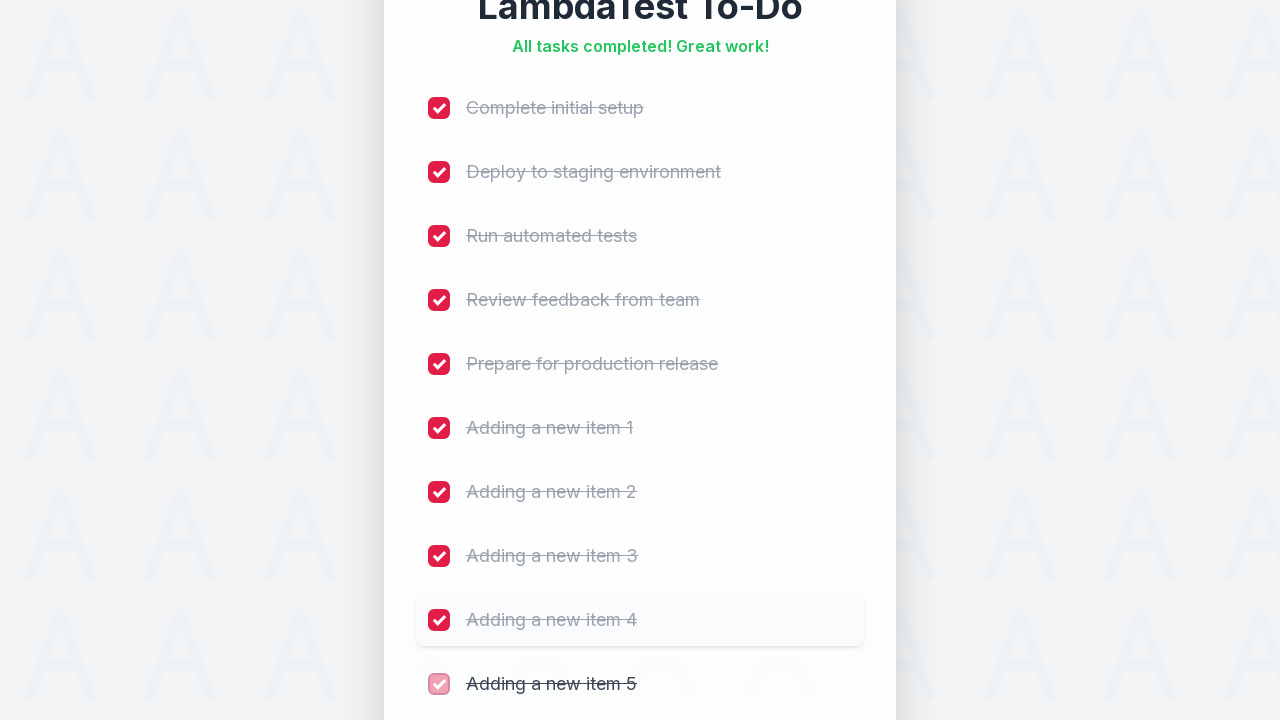

Waited 500ms after marking item as completed
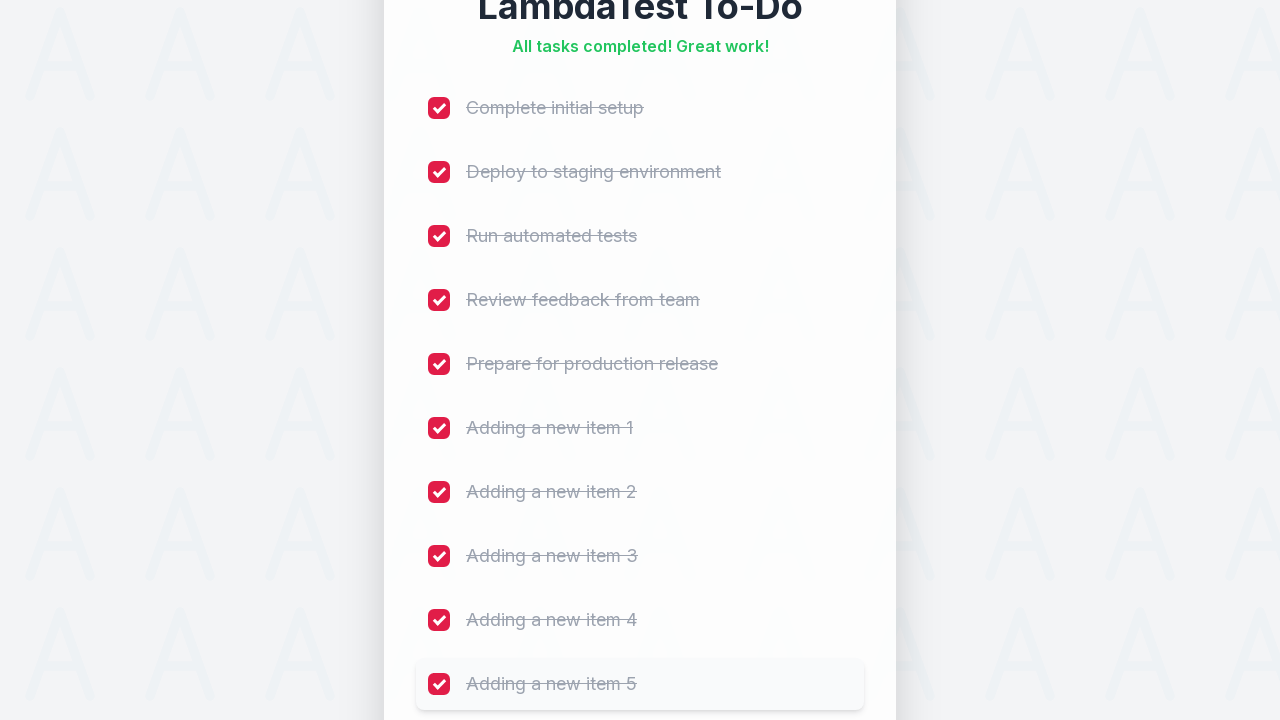

Verified that all items are marked as completed
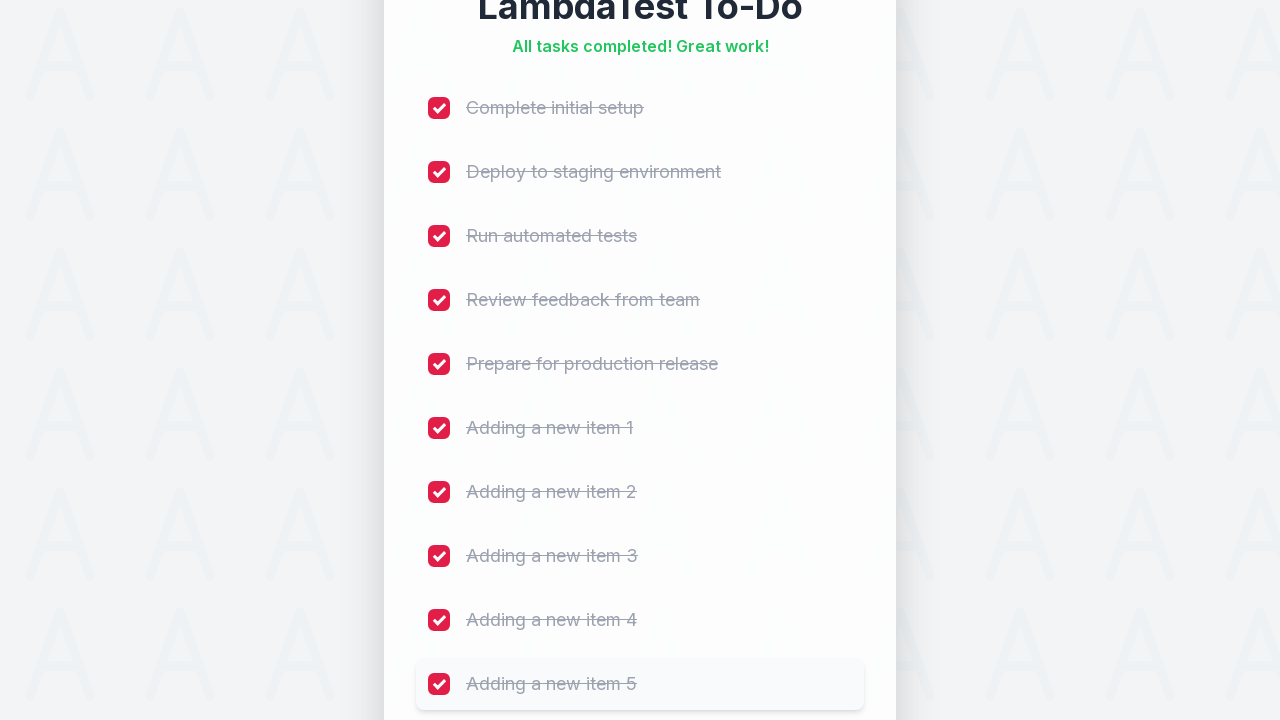

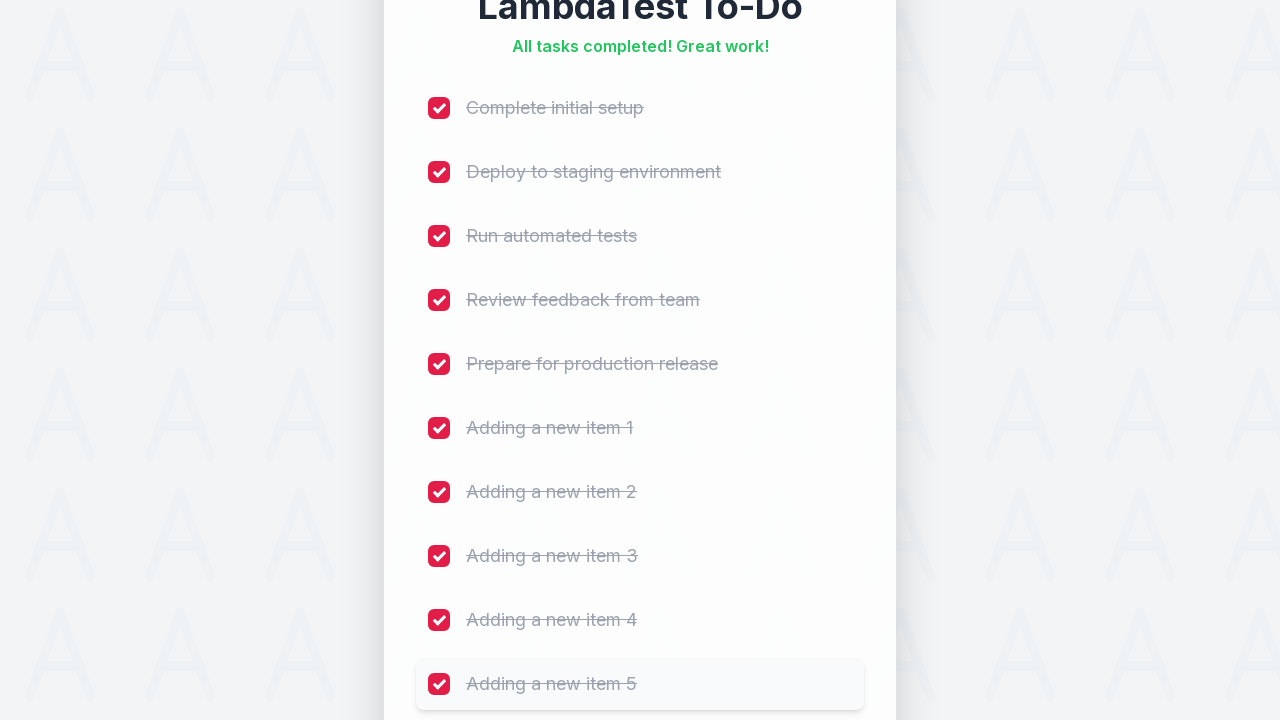